Tests checkbox element status on a GWT Showcase page by checking if a checkbox is enabled, displayed, and verifying its selected state before and after clicking it. Also iterates through all day checkboxes to verify their display and enabled status.

Starting URL: http://samples.gwtproject.org/samples/Showcase/Showcase.html#!CwCheckBox

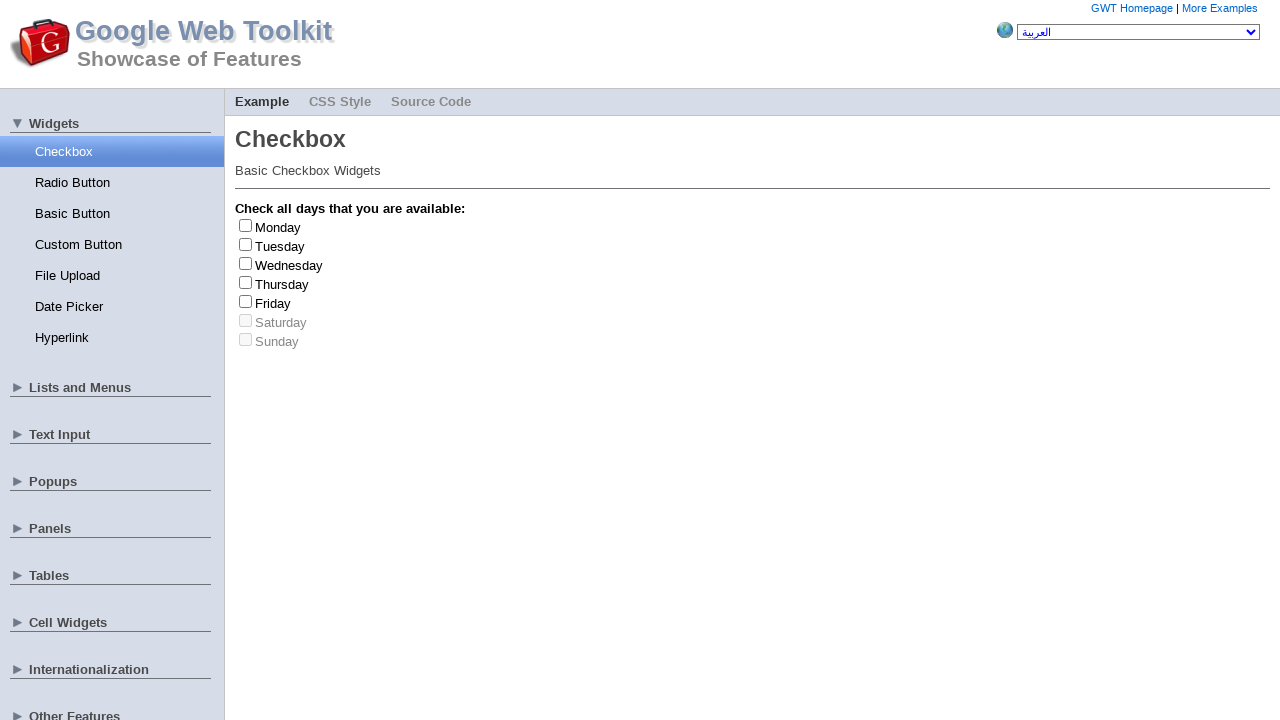

Waited 3 seconds for page to load
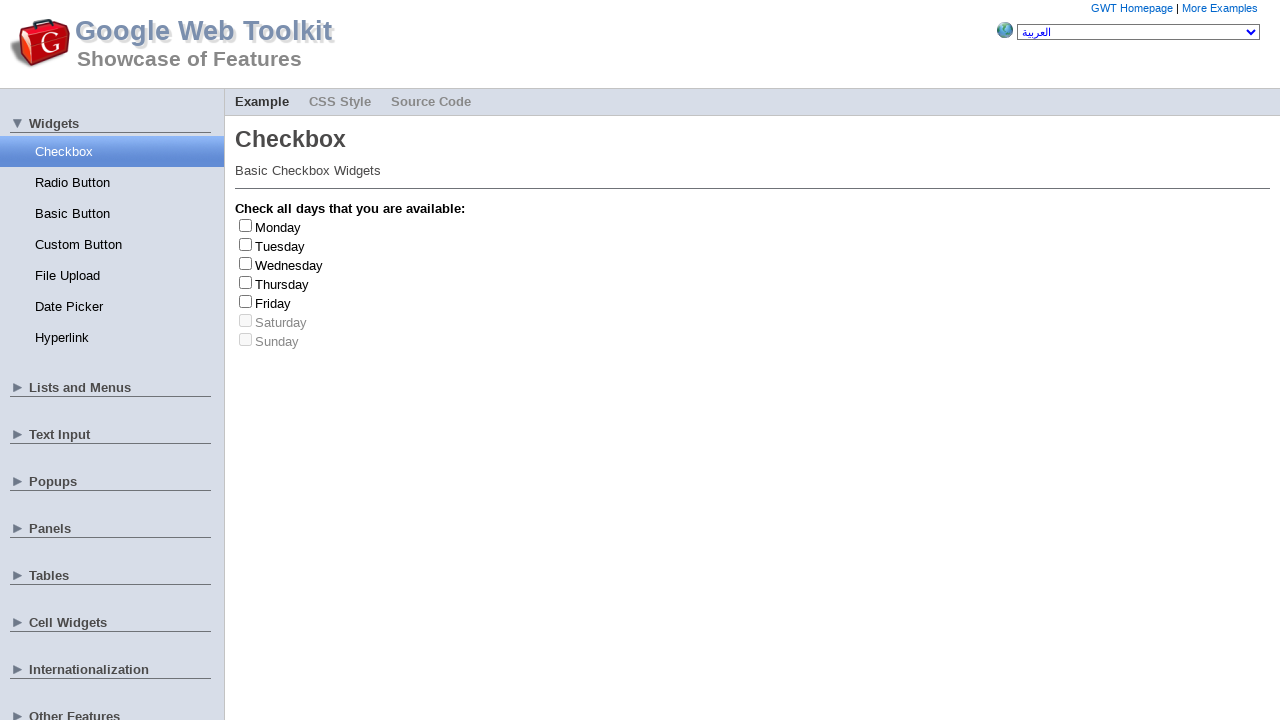

Located Wednesday checkbox element
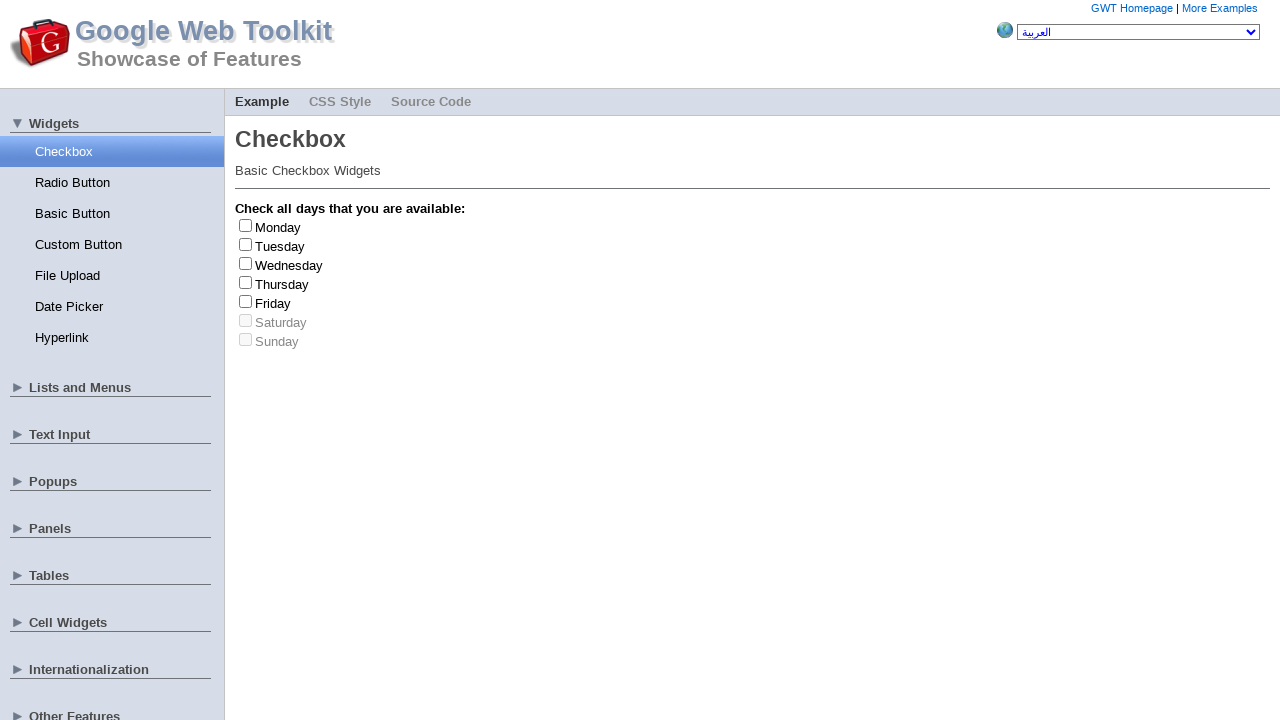

Verified Wednesday checkbox is enabled
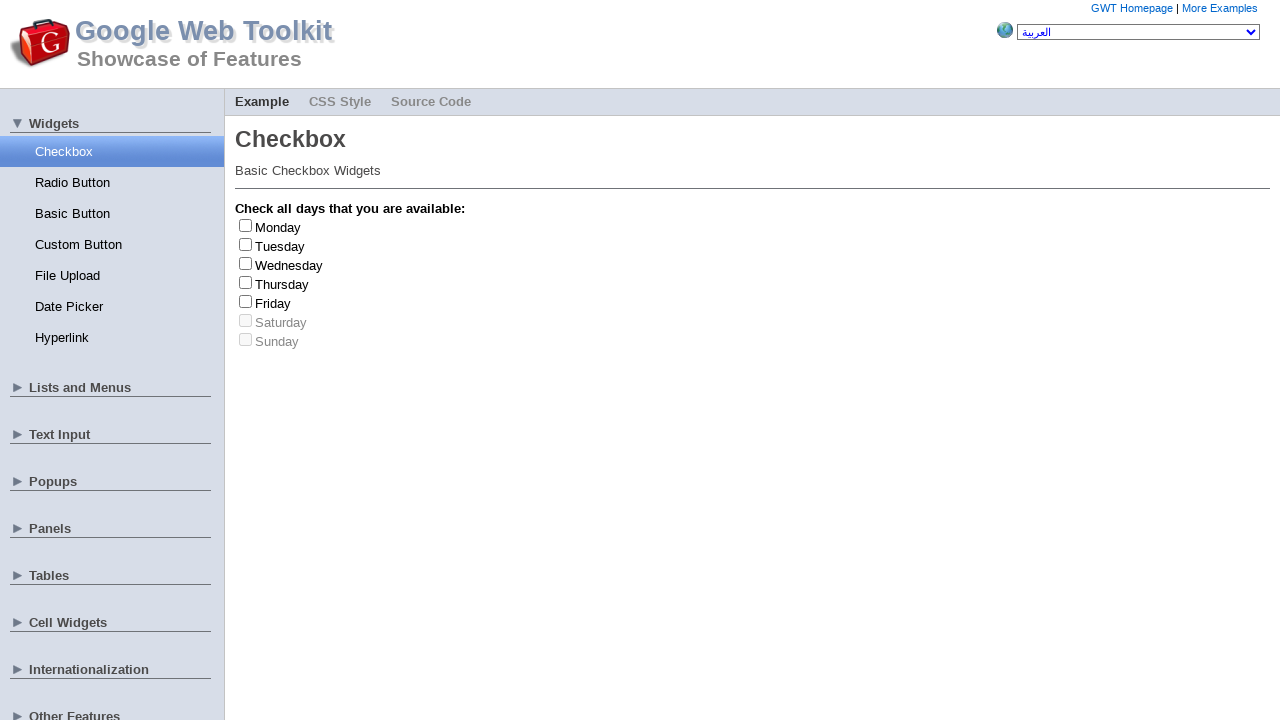

Verified Wednesday checkbox is visible
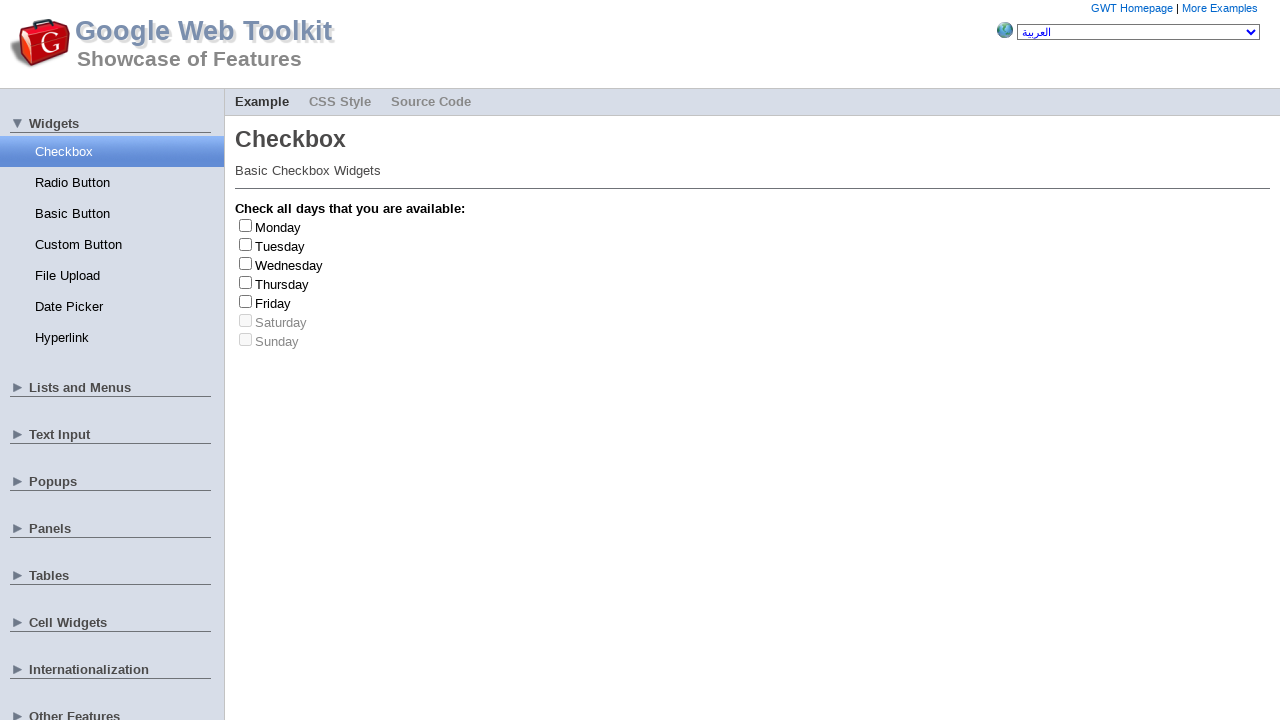

Verified Wednesday checkbox is not checked before clicking
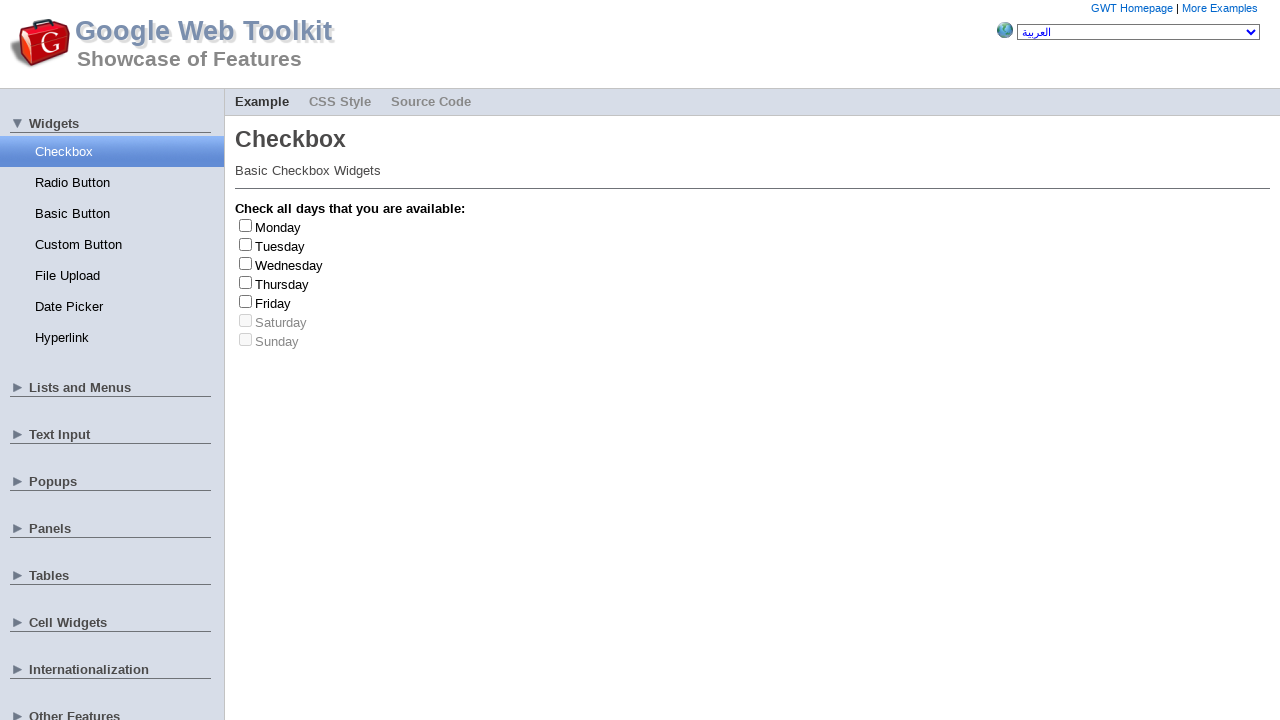

Clicked Wednesday checkbox at (246, 263) on xpath=//input[@id='gwt-debug-cwCheckBox-Wednesday-input']
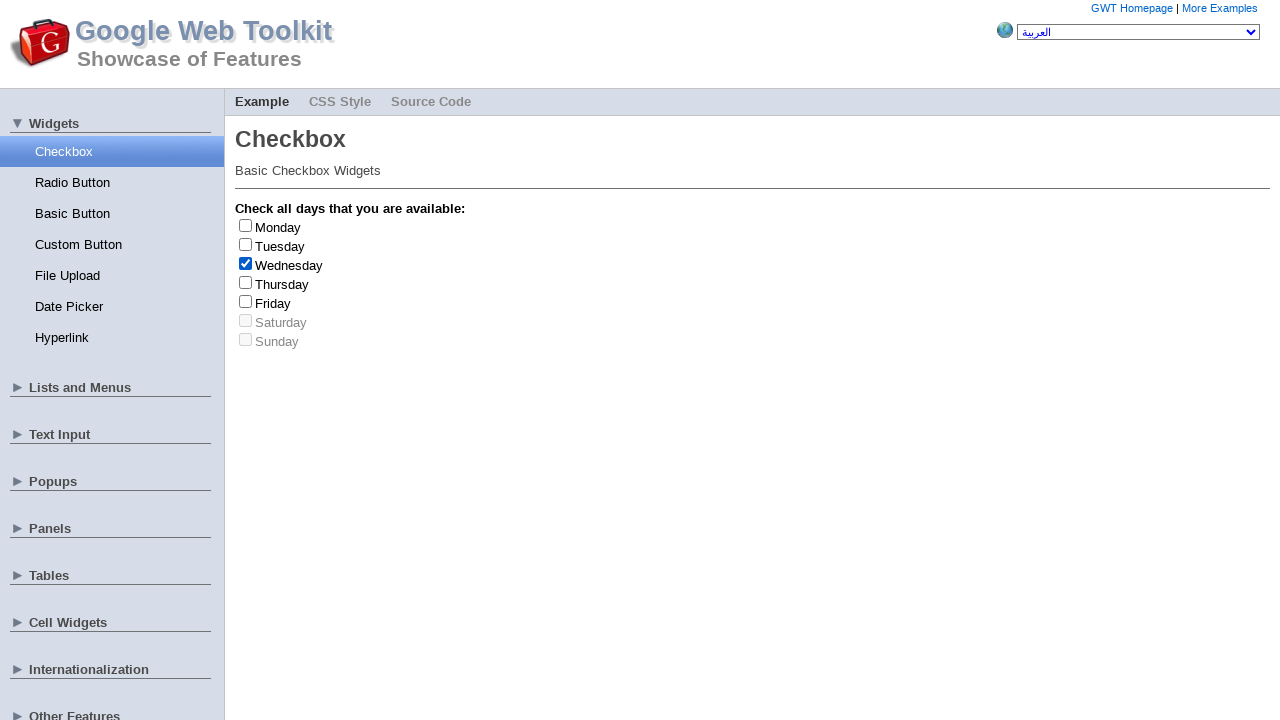

Verified Wednesday checkbox is checked after clicking
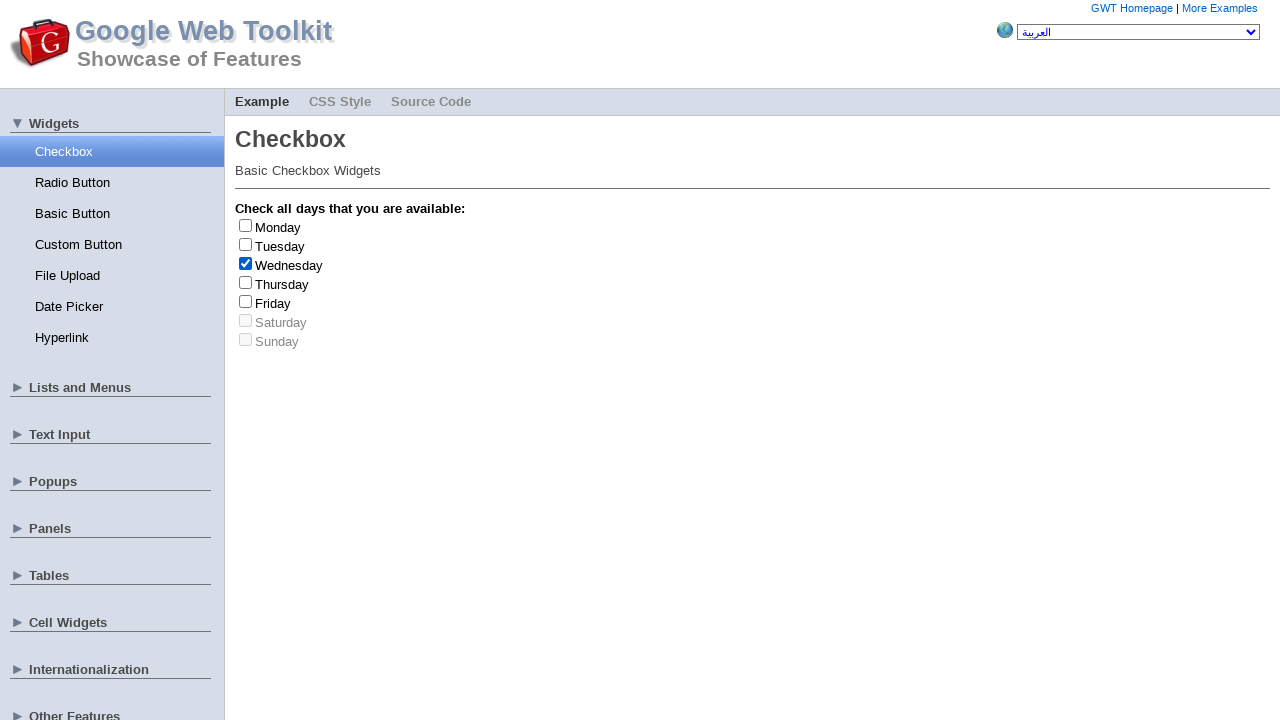

Located all day label elements
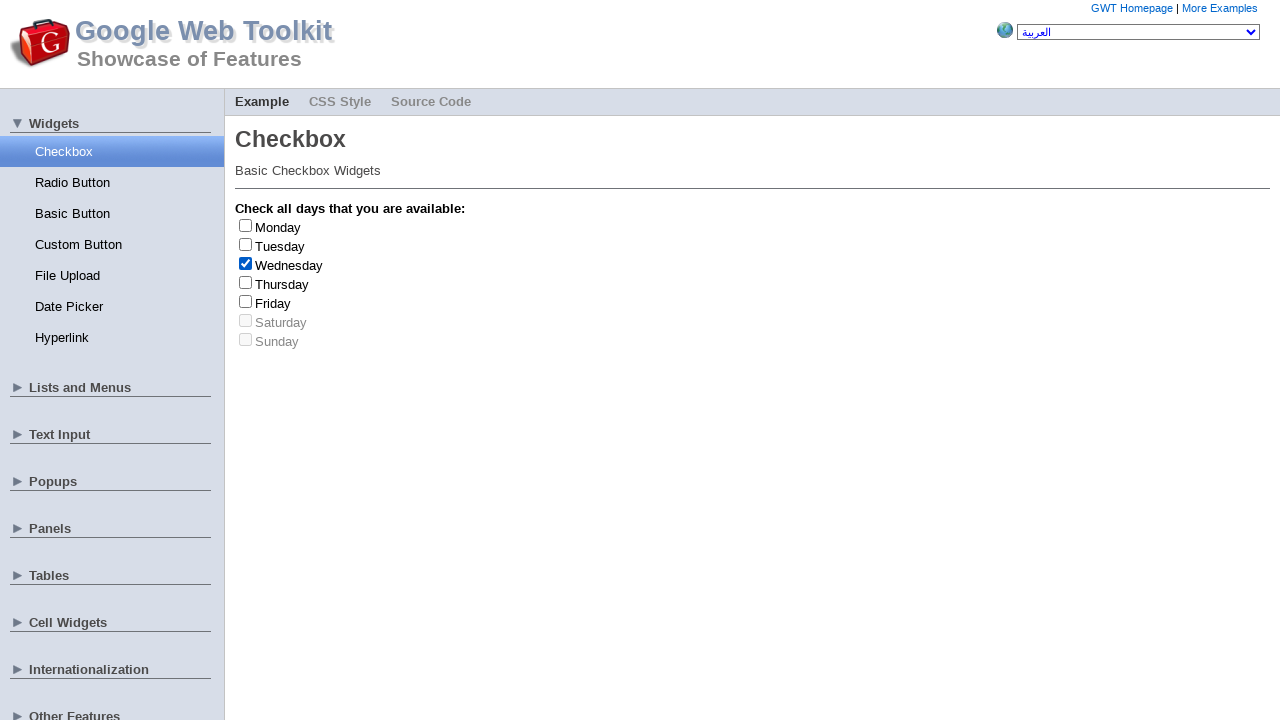

Found 7 day checkbox labels
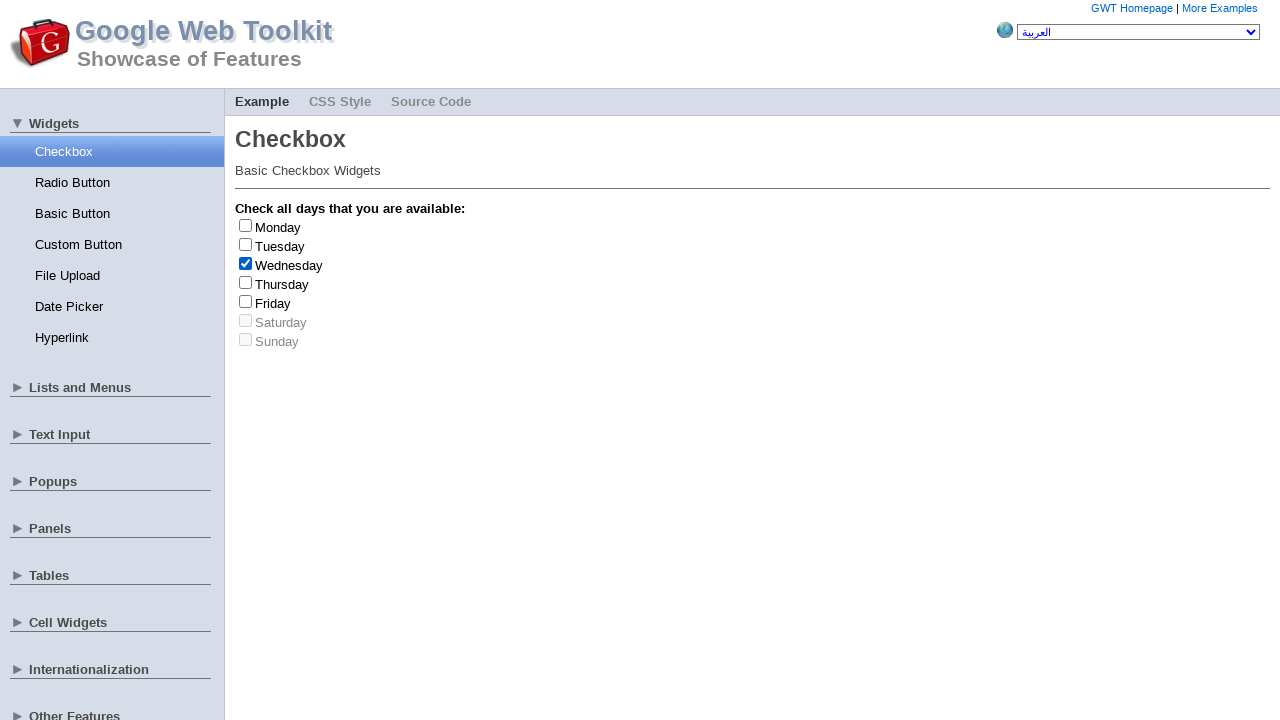

Retrieved text content from day 1 label
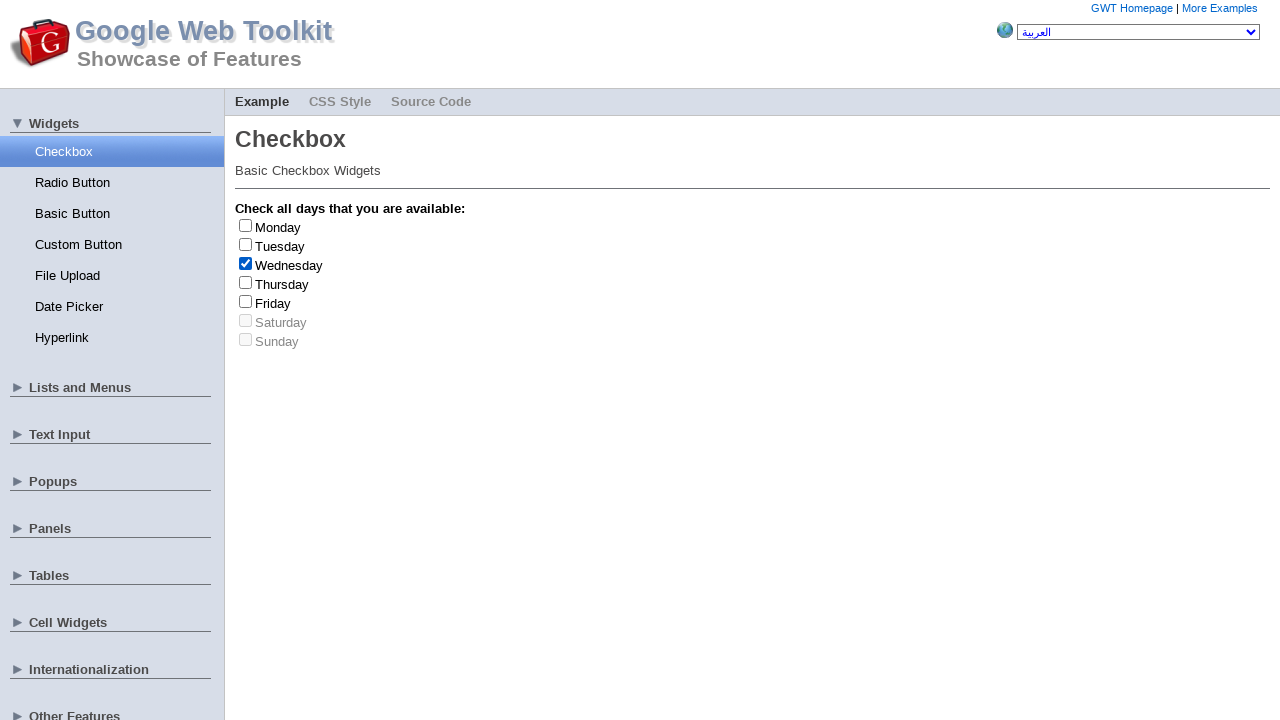

Verified day 1 label is visible
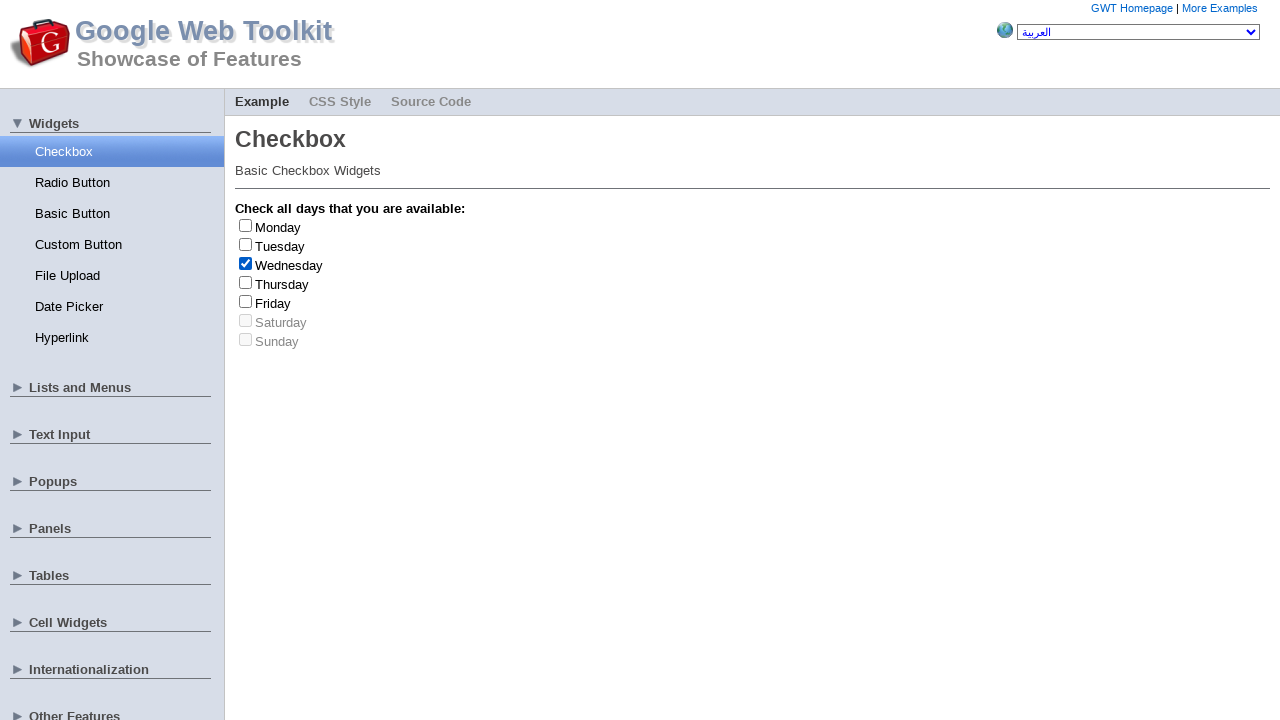

Verified day 1 label is enabled
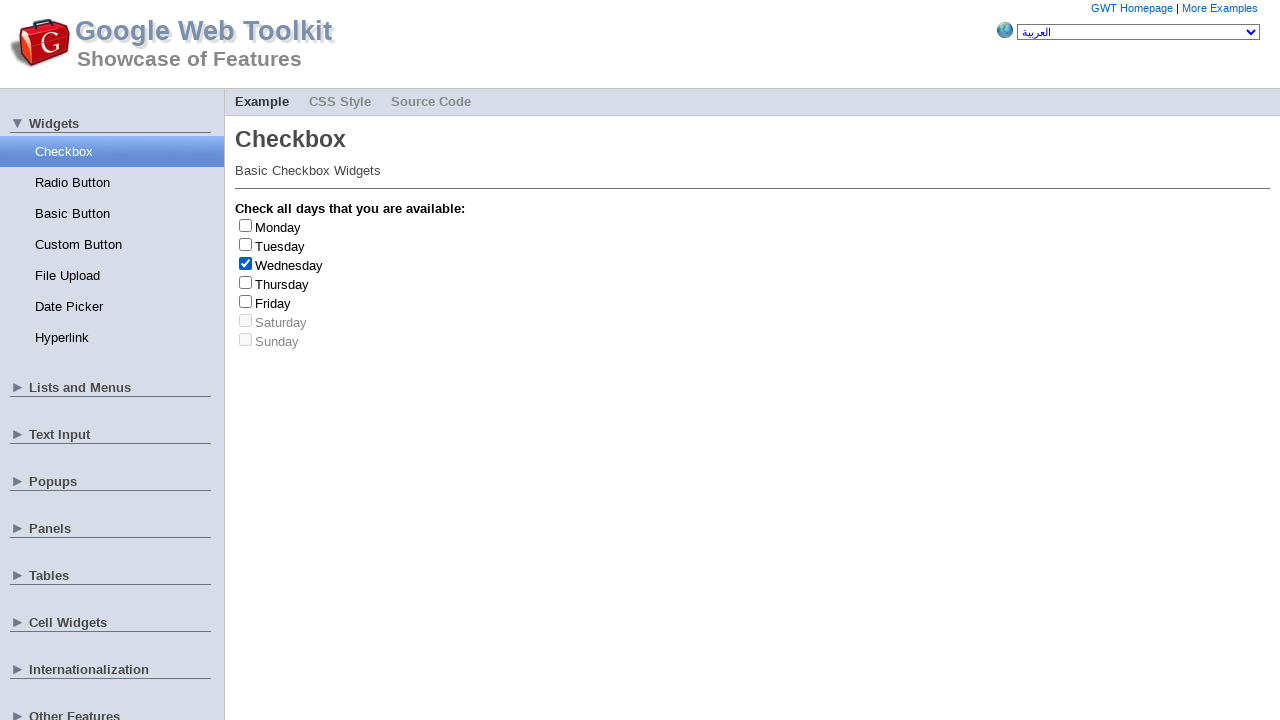

Completed status check for day 1
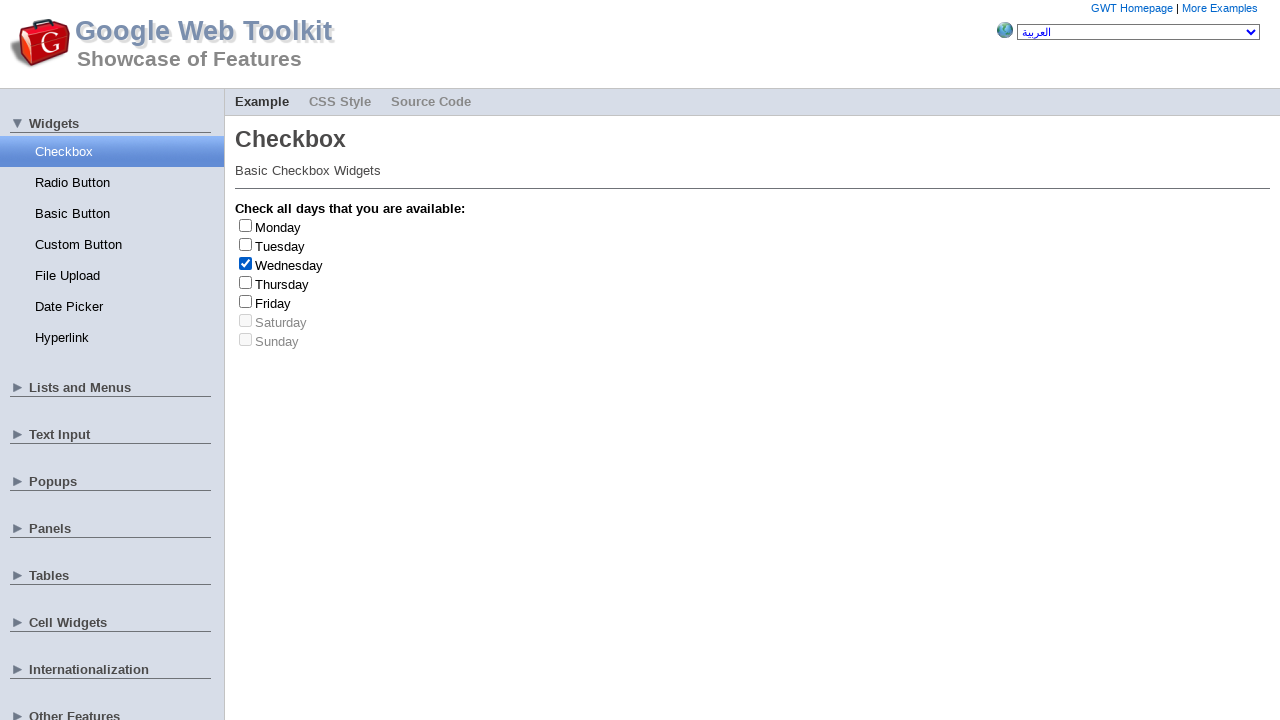

Retrieved text content from day 2 label
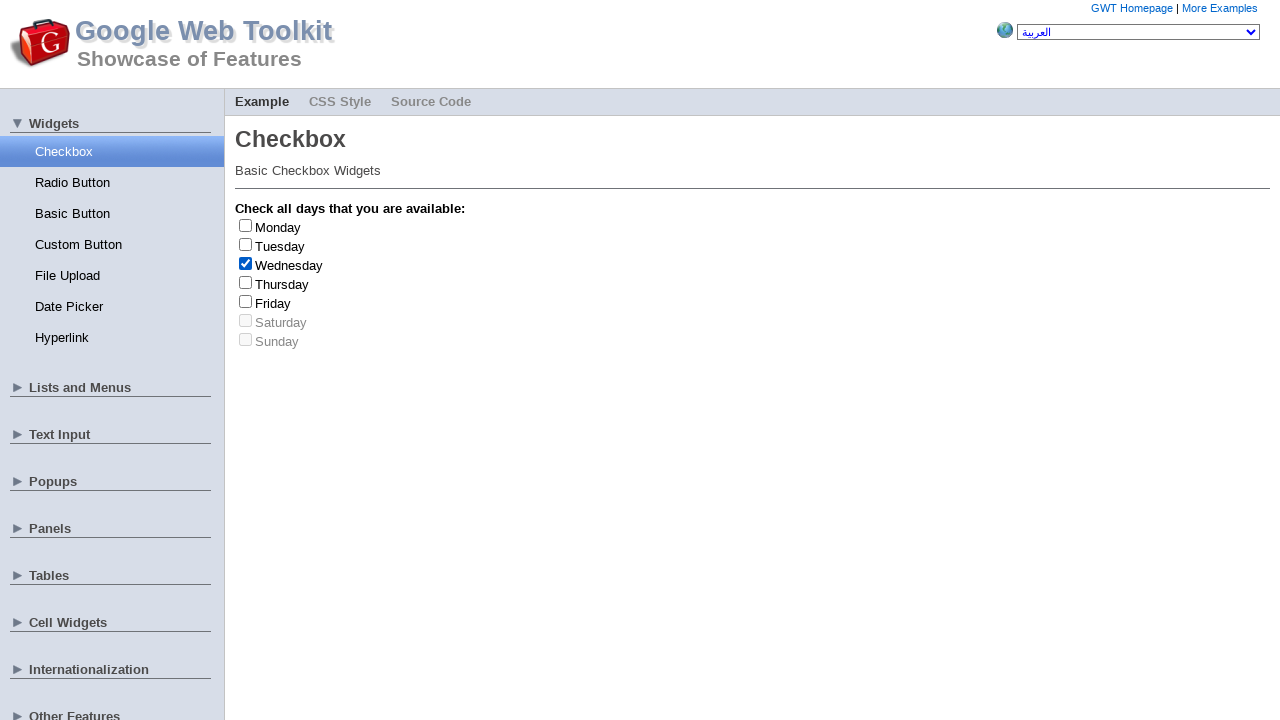

Verified day 2 label is visible
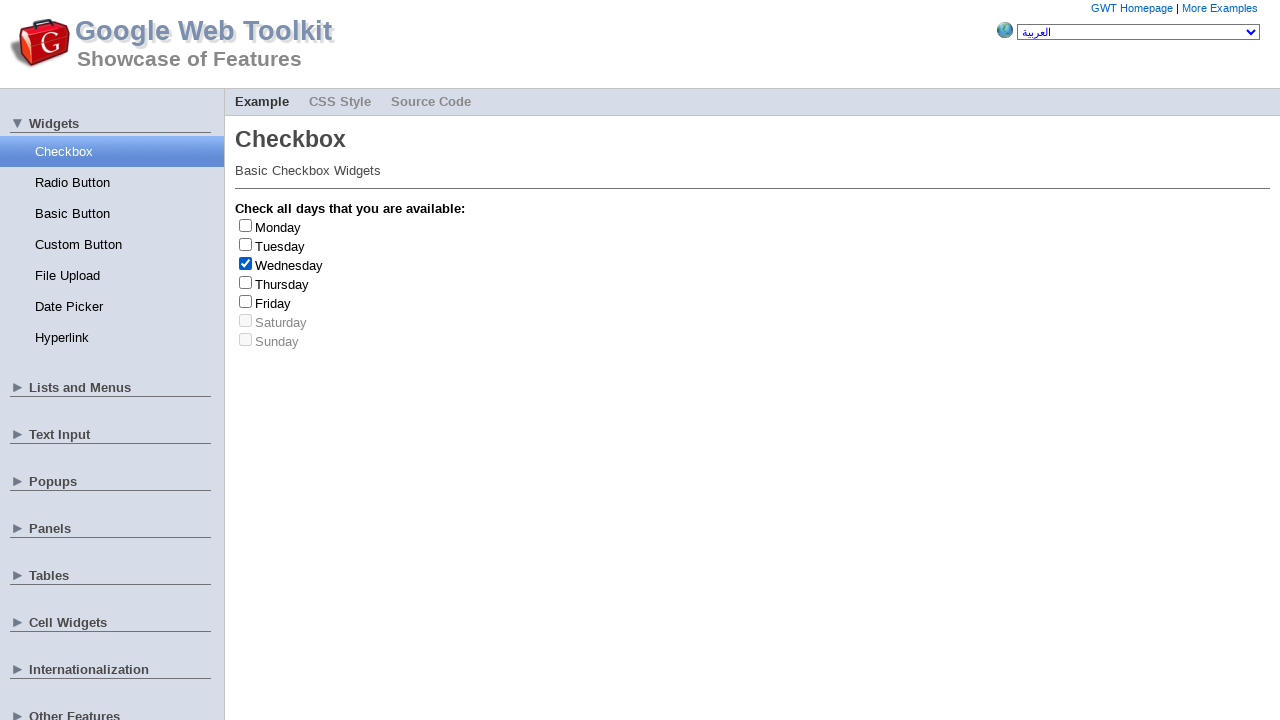

Verified day 2 label is enabled
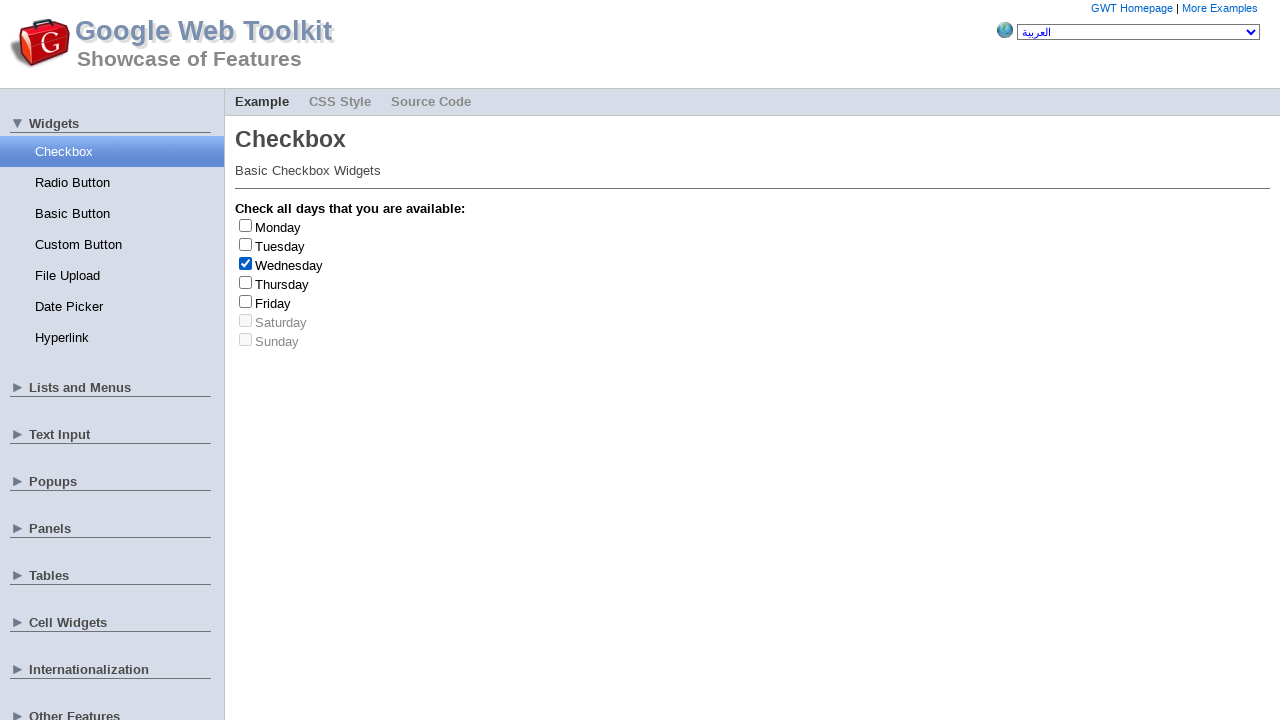

Completed status check for day 2
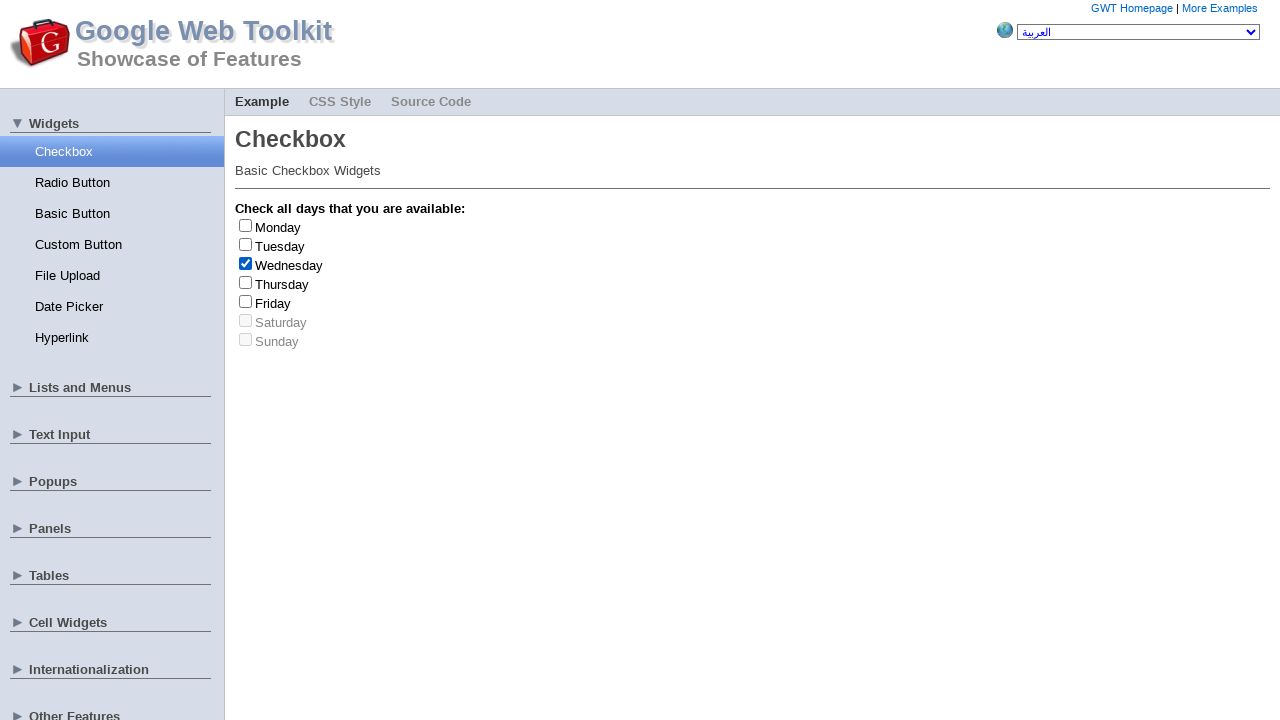

Retrieved text content from day 3 label
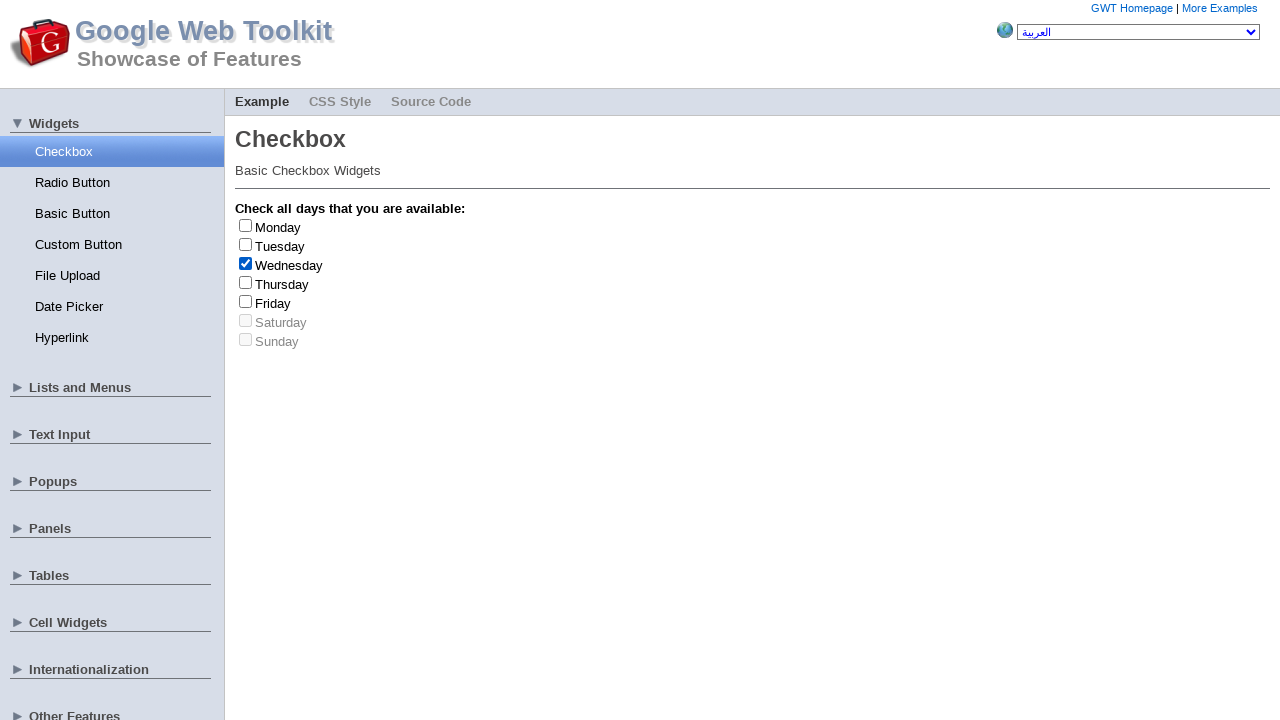

Verified day 3 label is visible
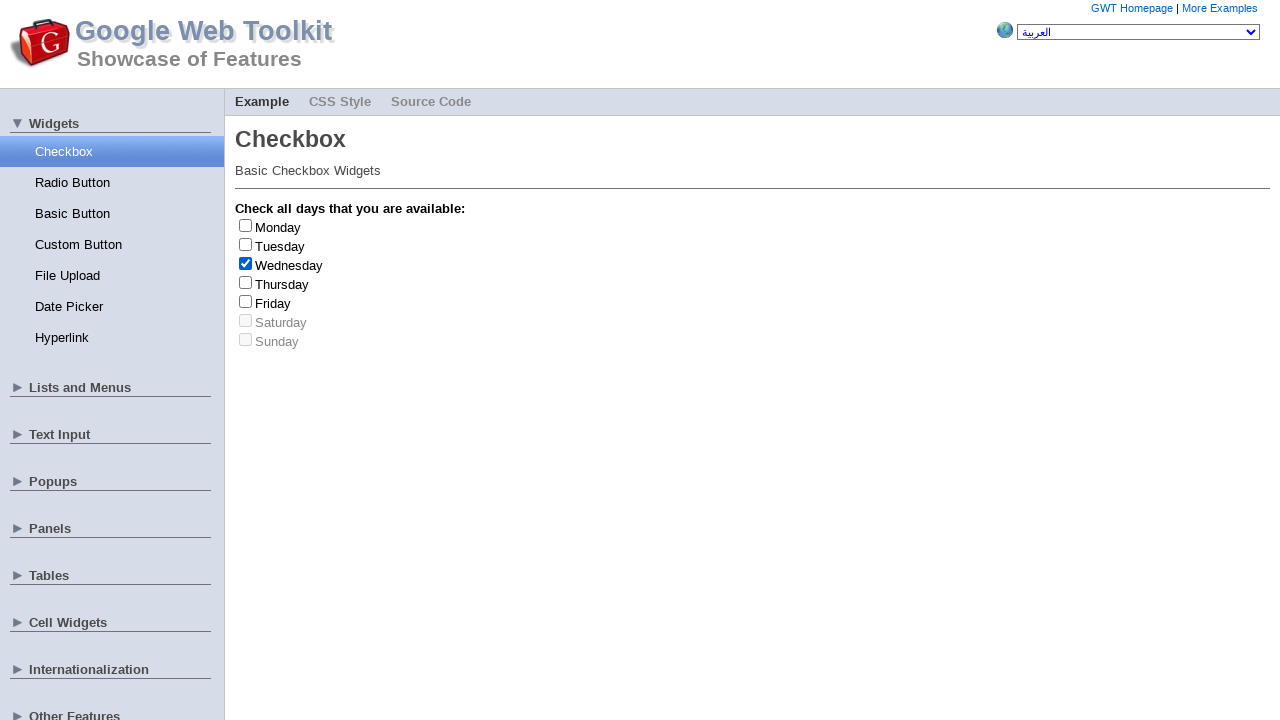

Verified day 3 label is enabled
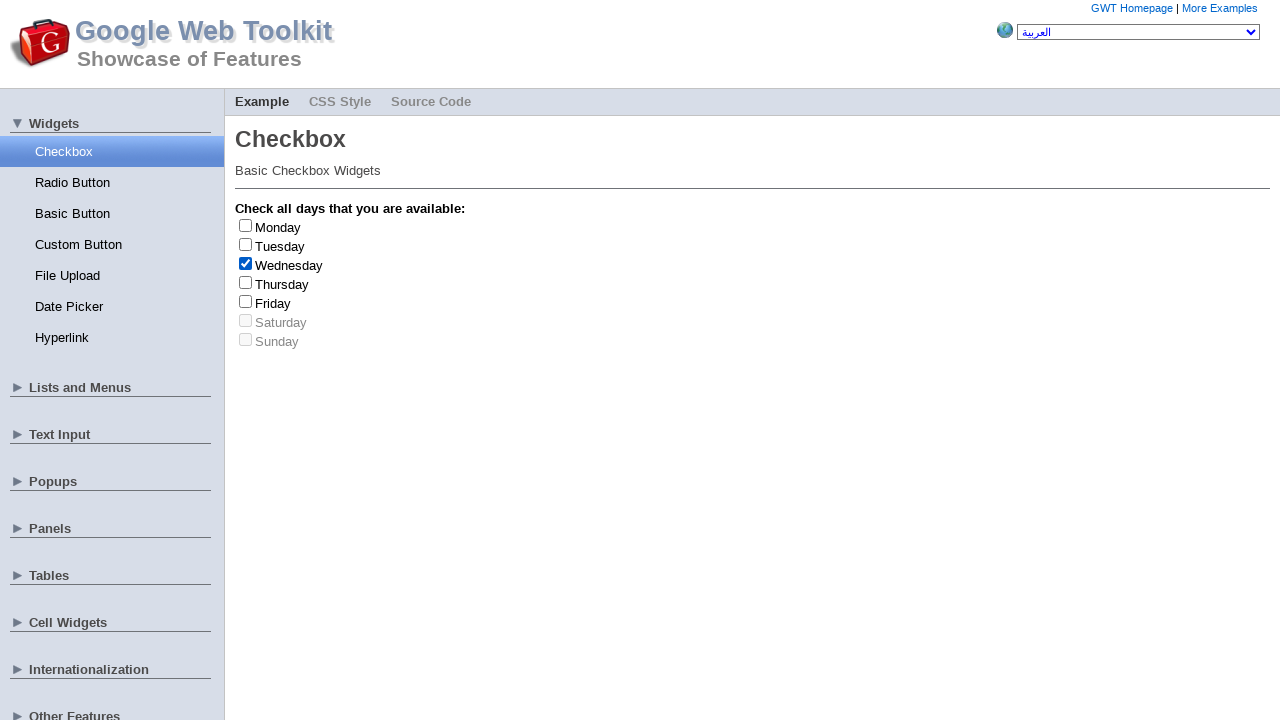

Completed status check for day 3
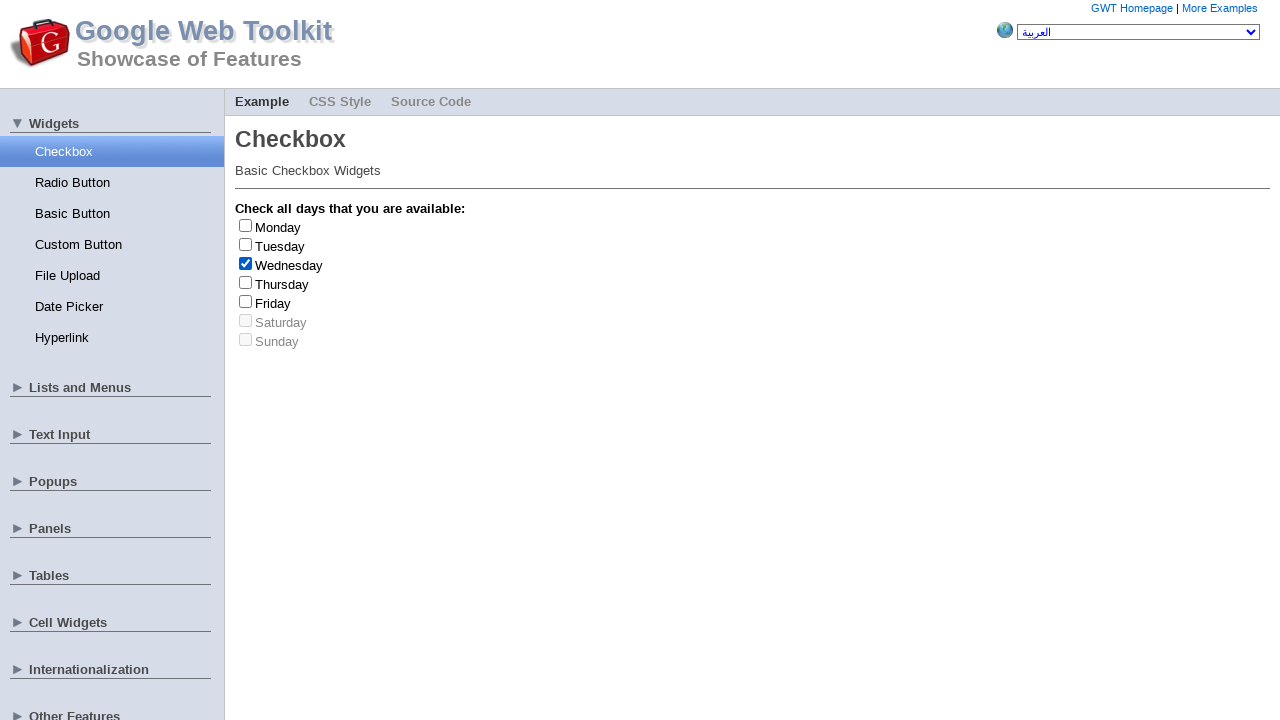

Retrieved text content from day 4 label
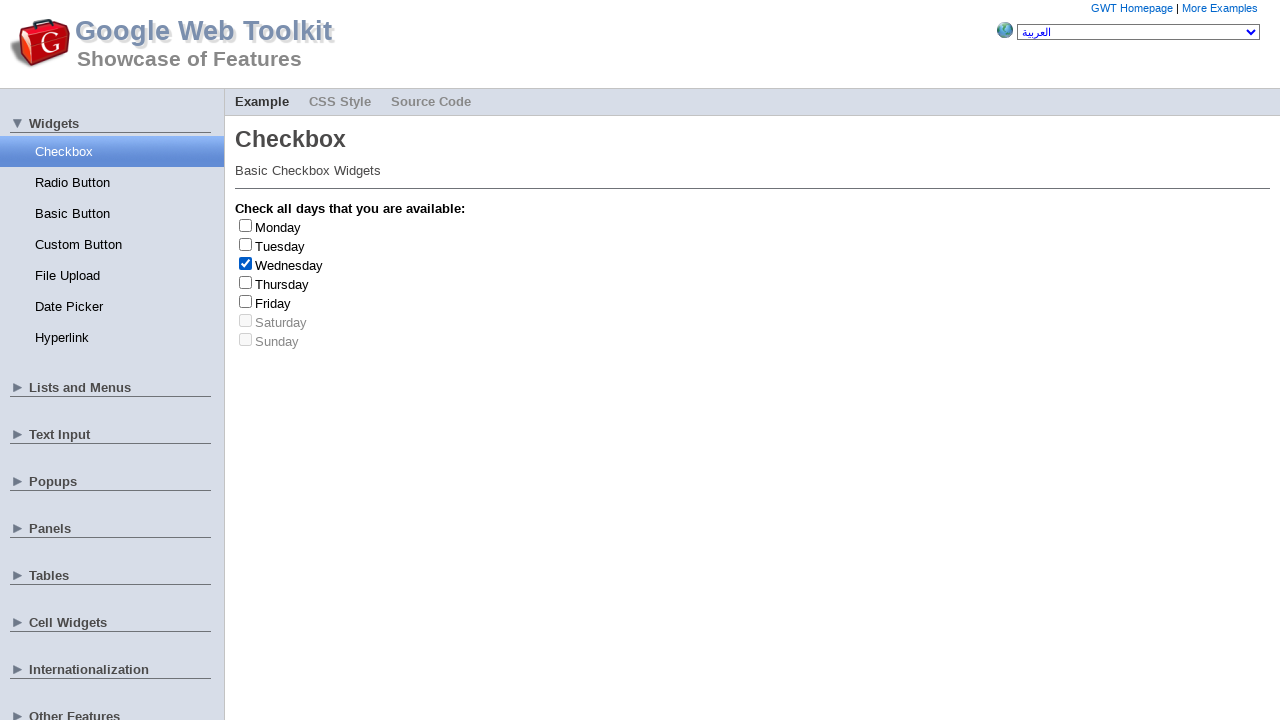

Verified day 4 label is visible
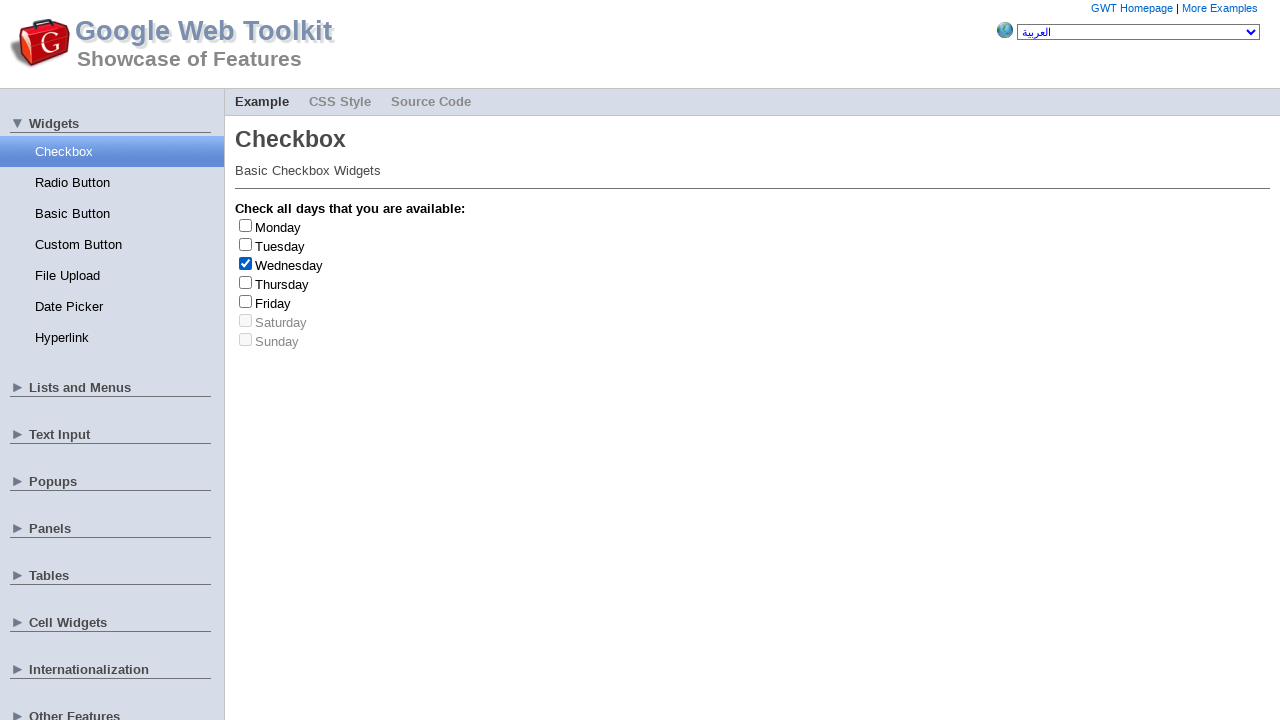

Verified day 4 label is enabled
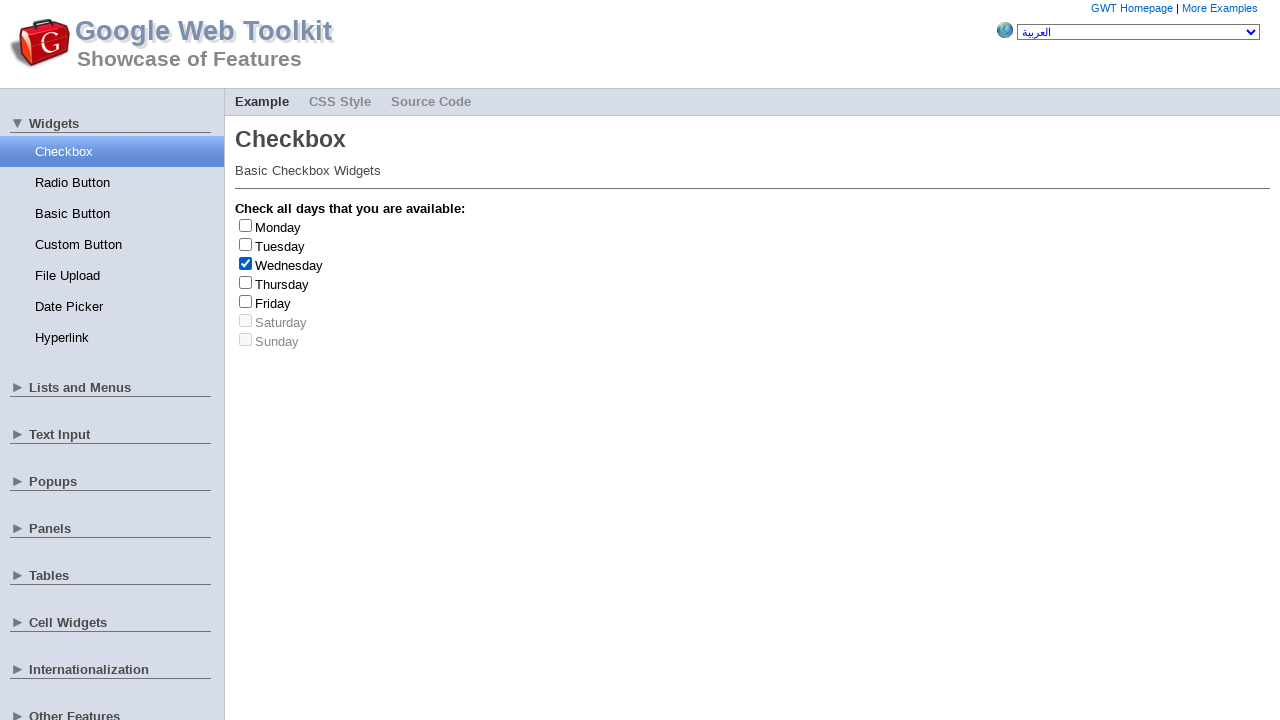

Completed status check for day 4
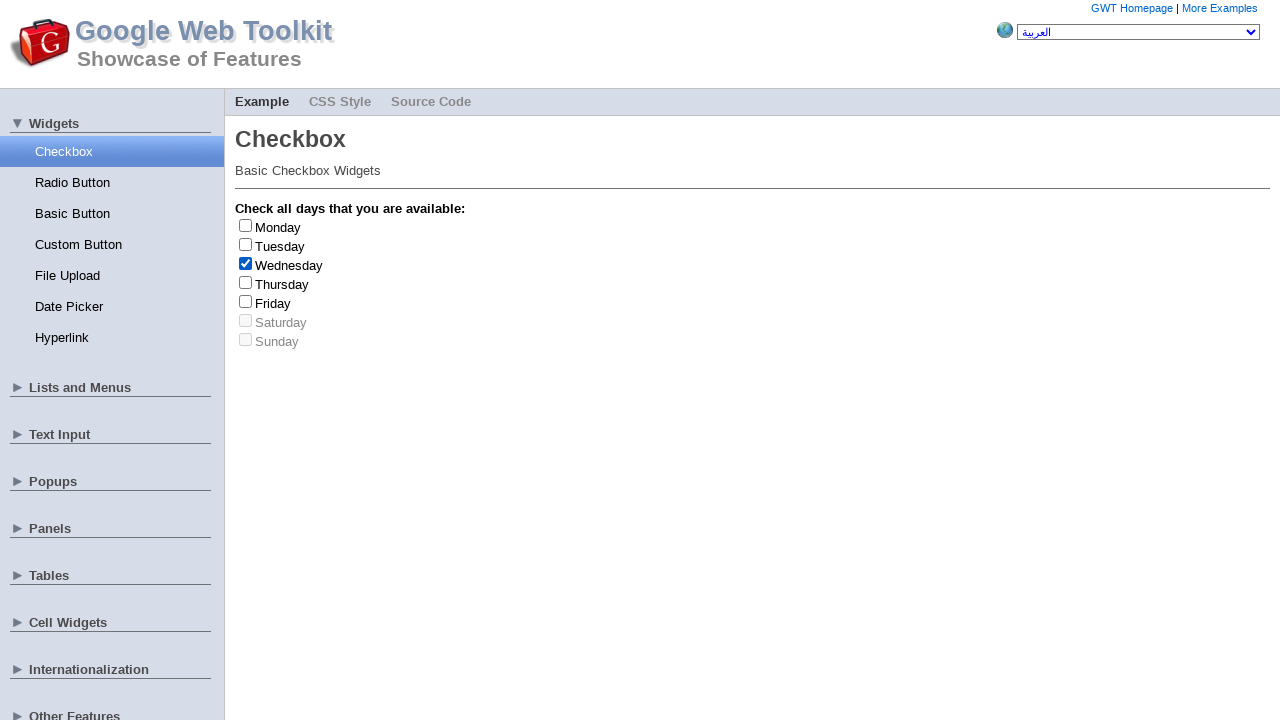

Retrieved text content from day 5 label
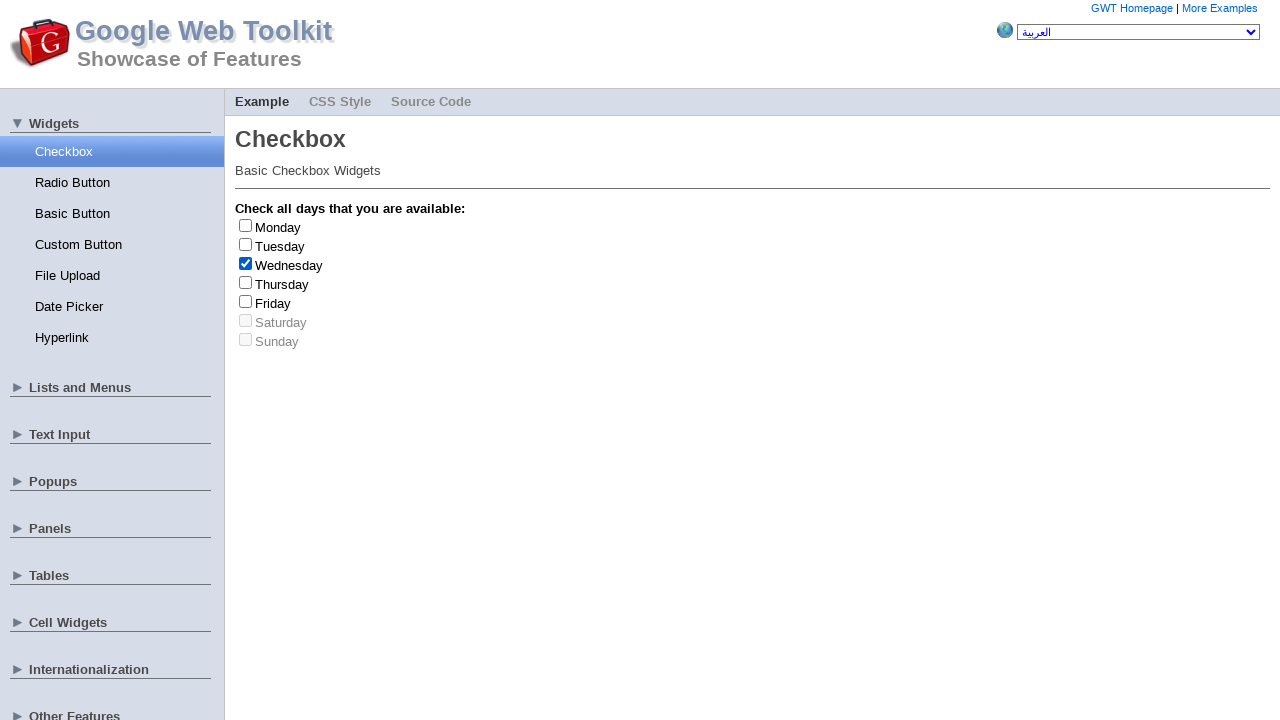

Verified day 5 label is visible
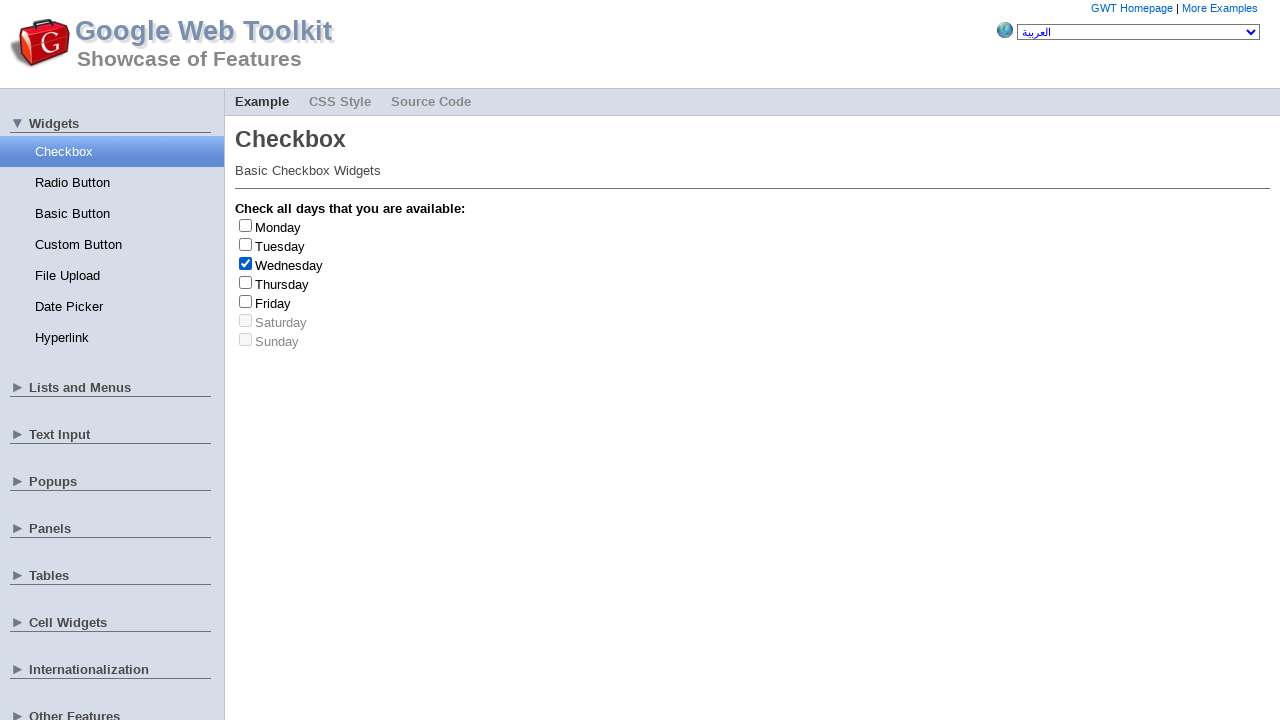

Verified day 5 label is enabled
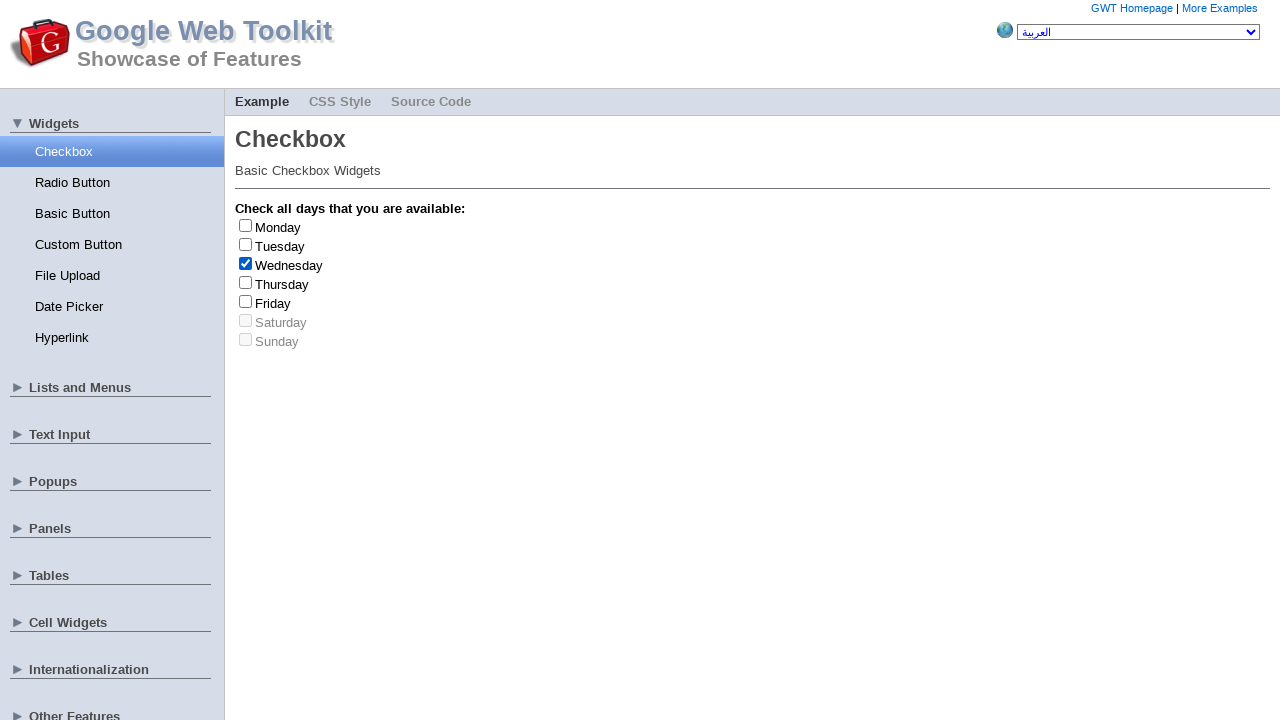

Completed status check for day 5
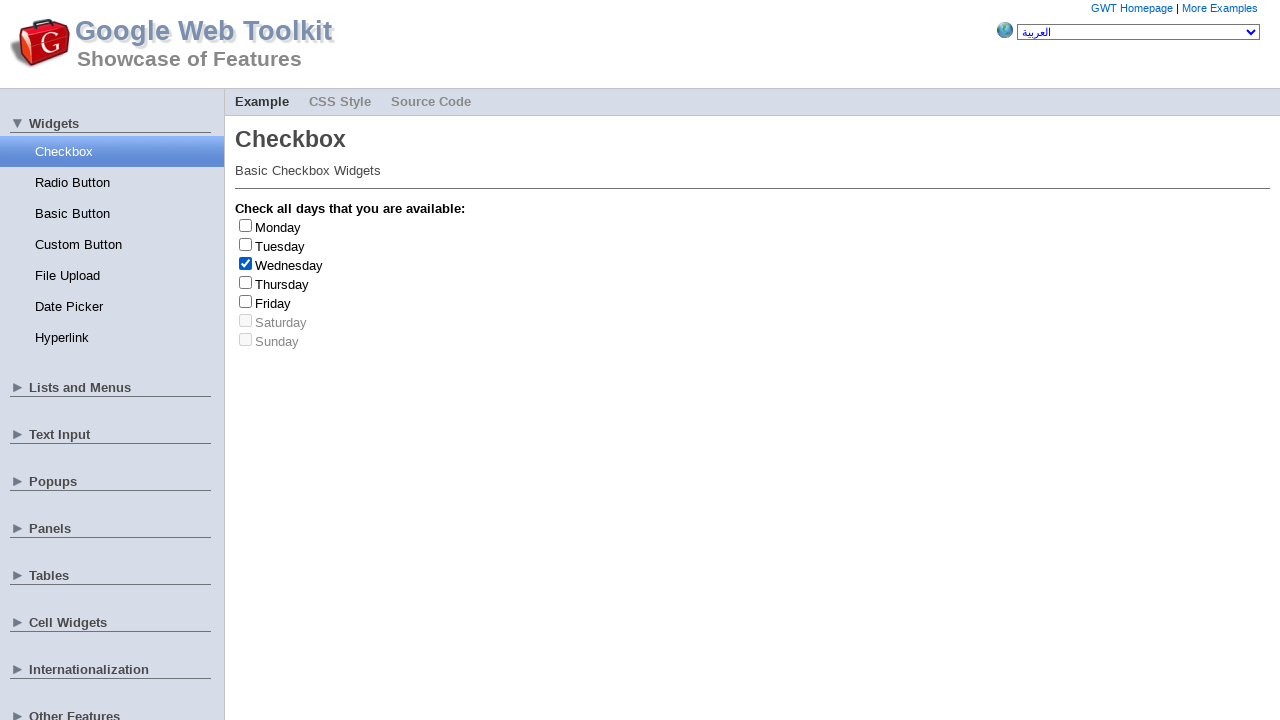

Retrieved text content from day 6 label
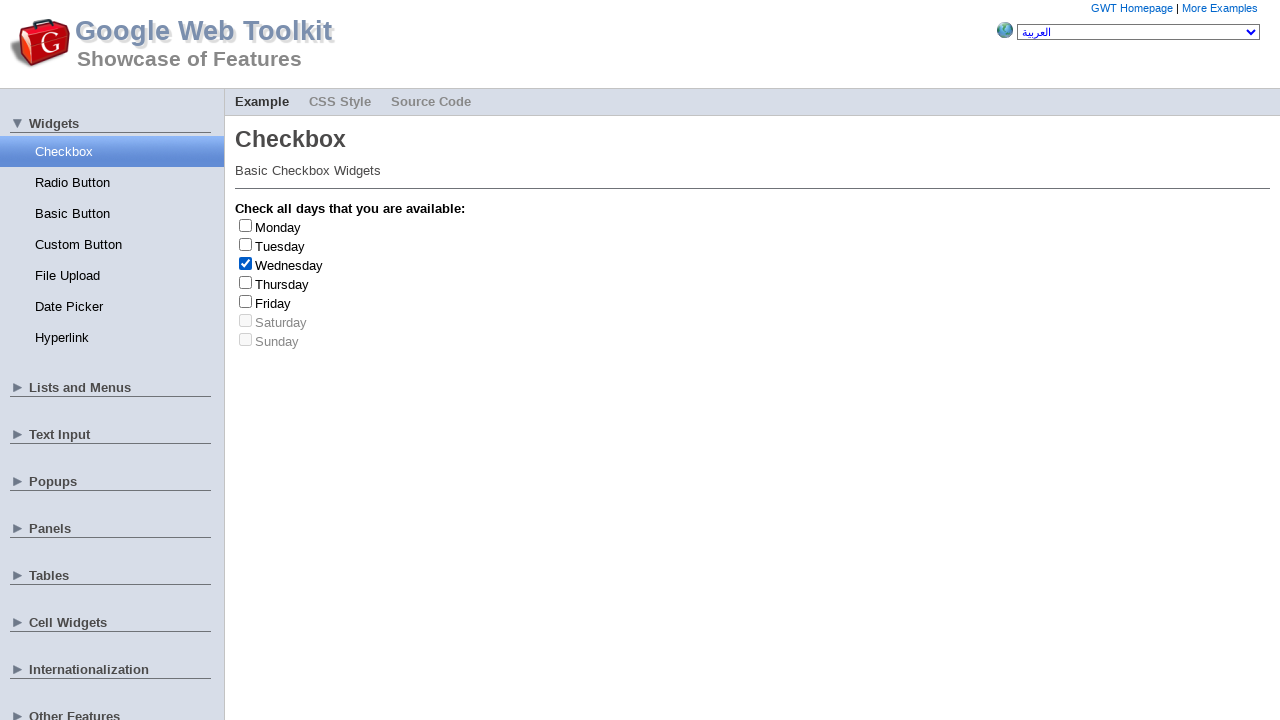

Verified day 6 label is visible
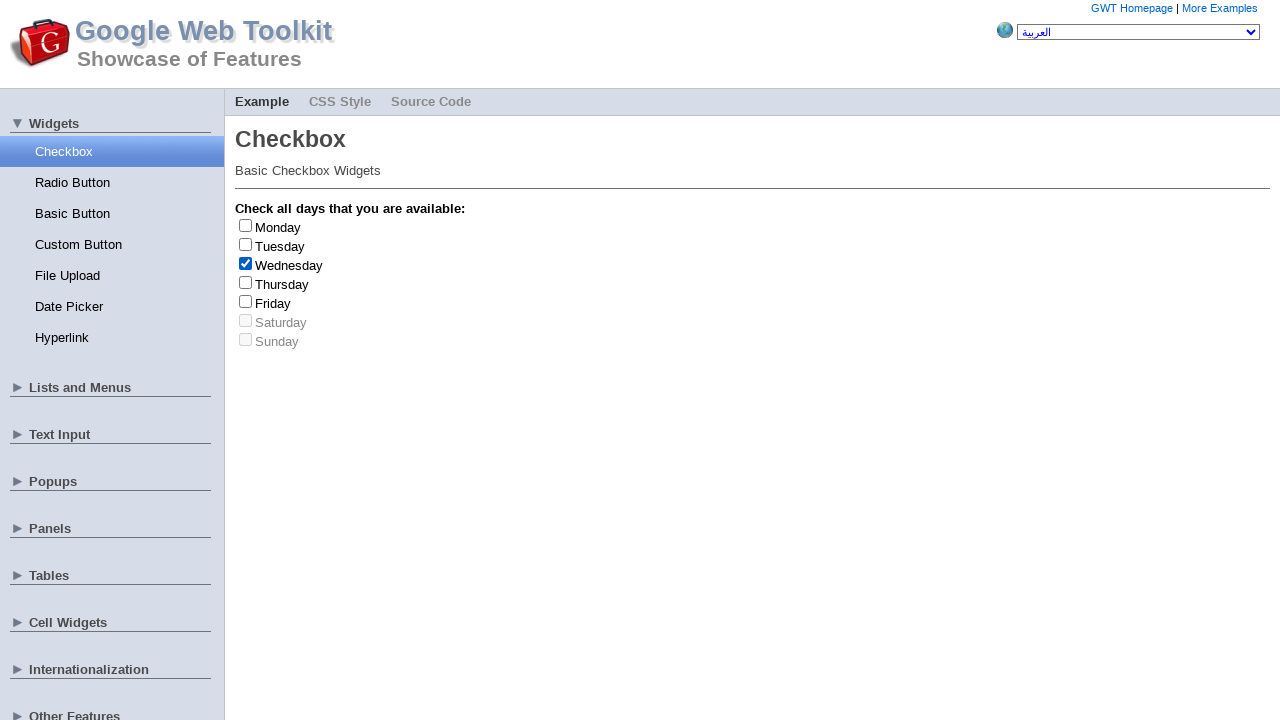

Verified day 6 label is enabled
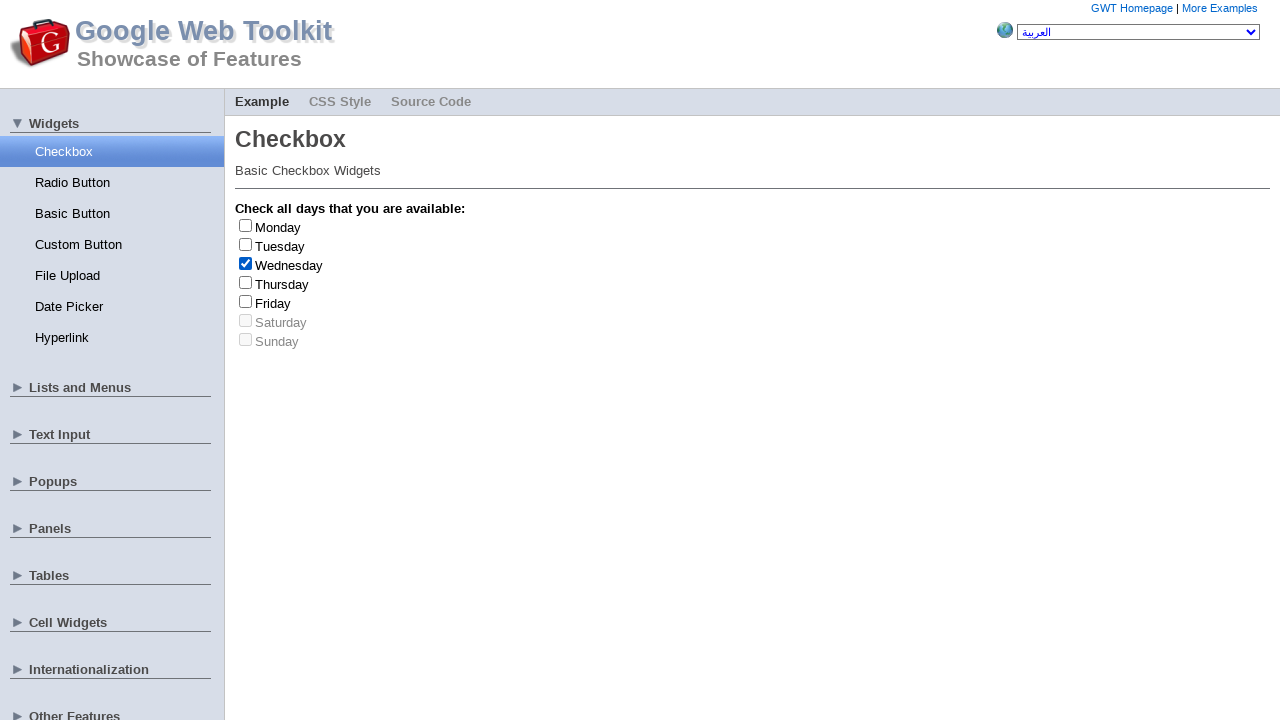

Completed status check for day 6
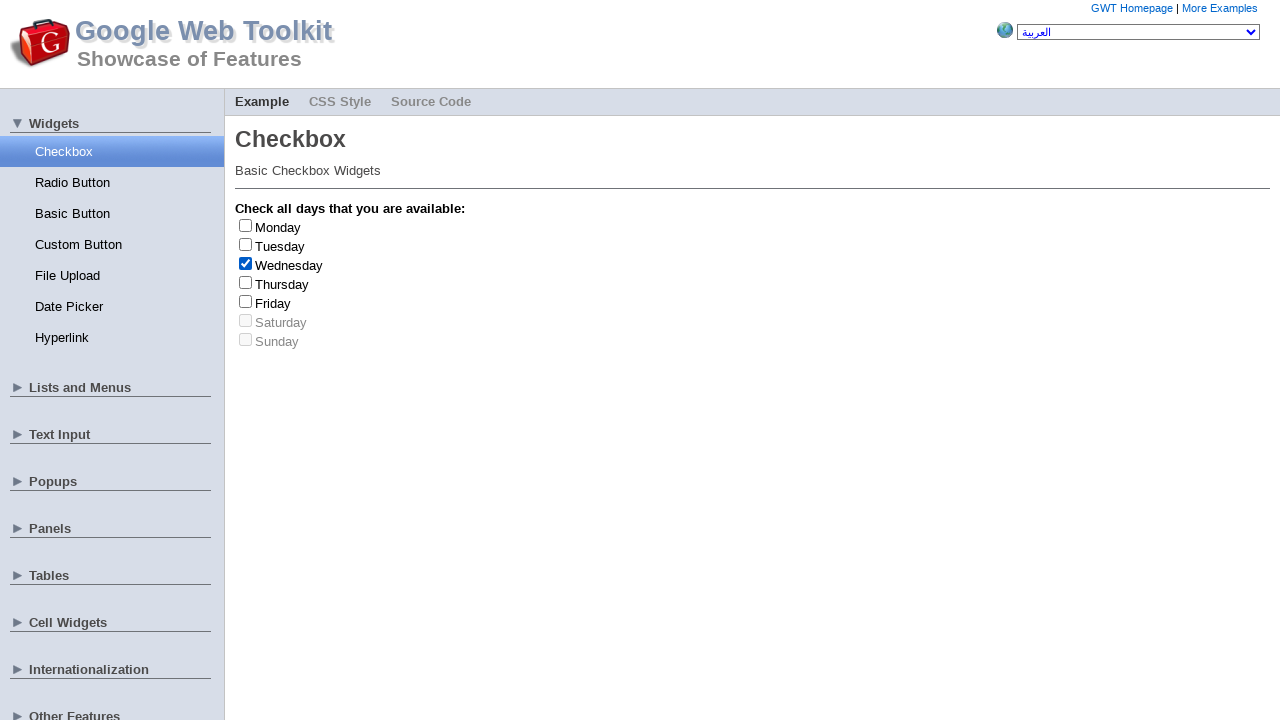

Retrieved text content from day 7 label
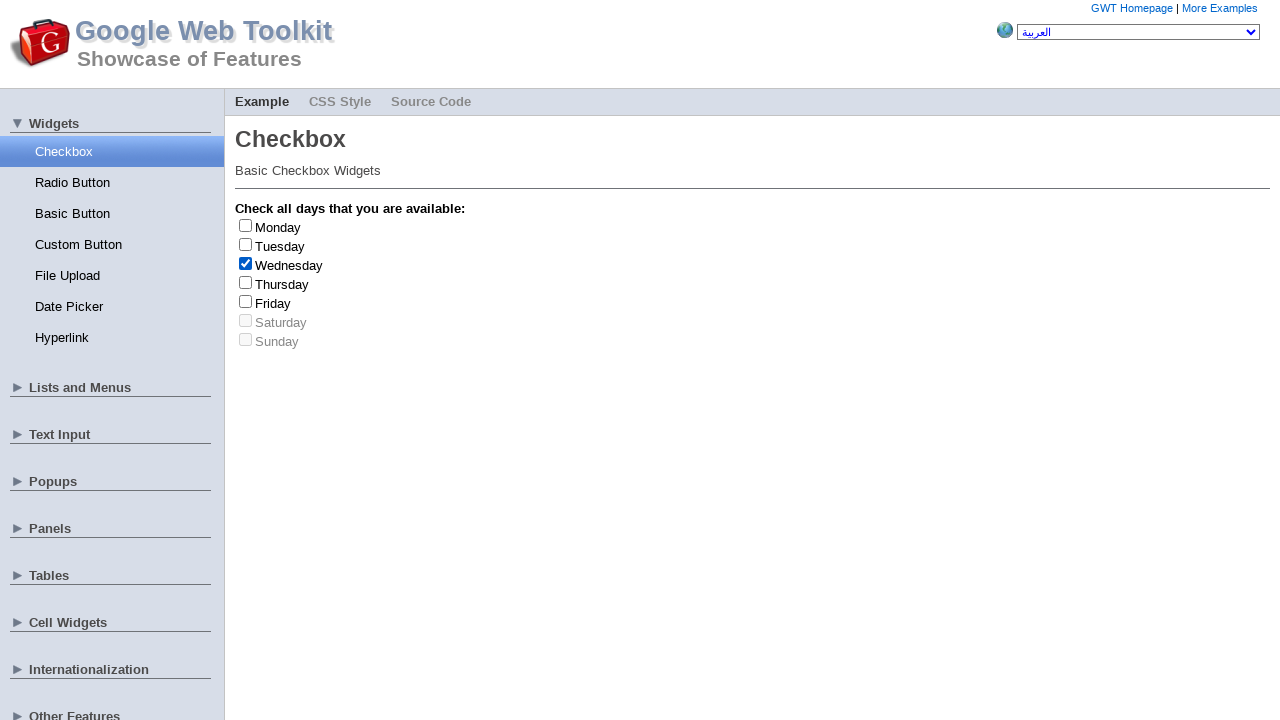

Verified day 7 label is visible
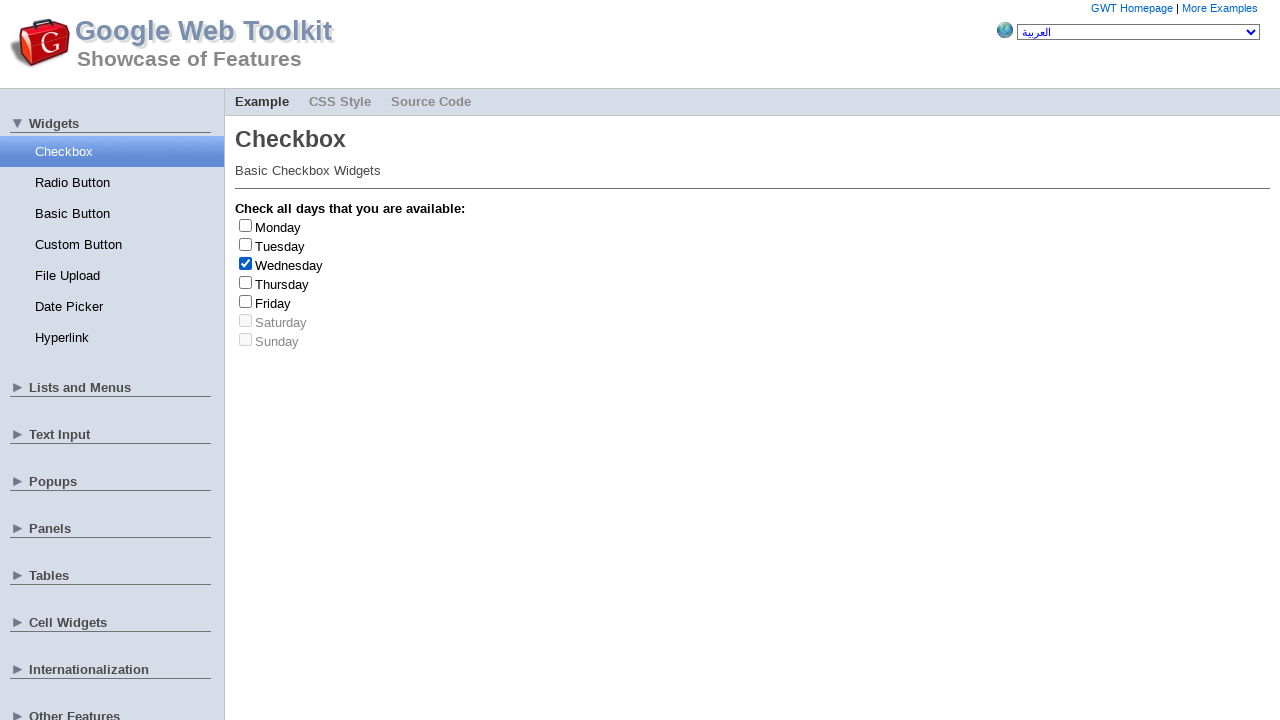

Verified day 7 label is enabled
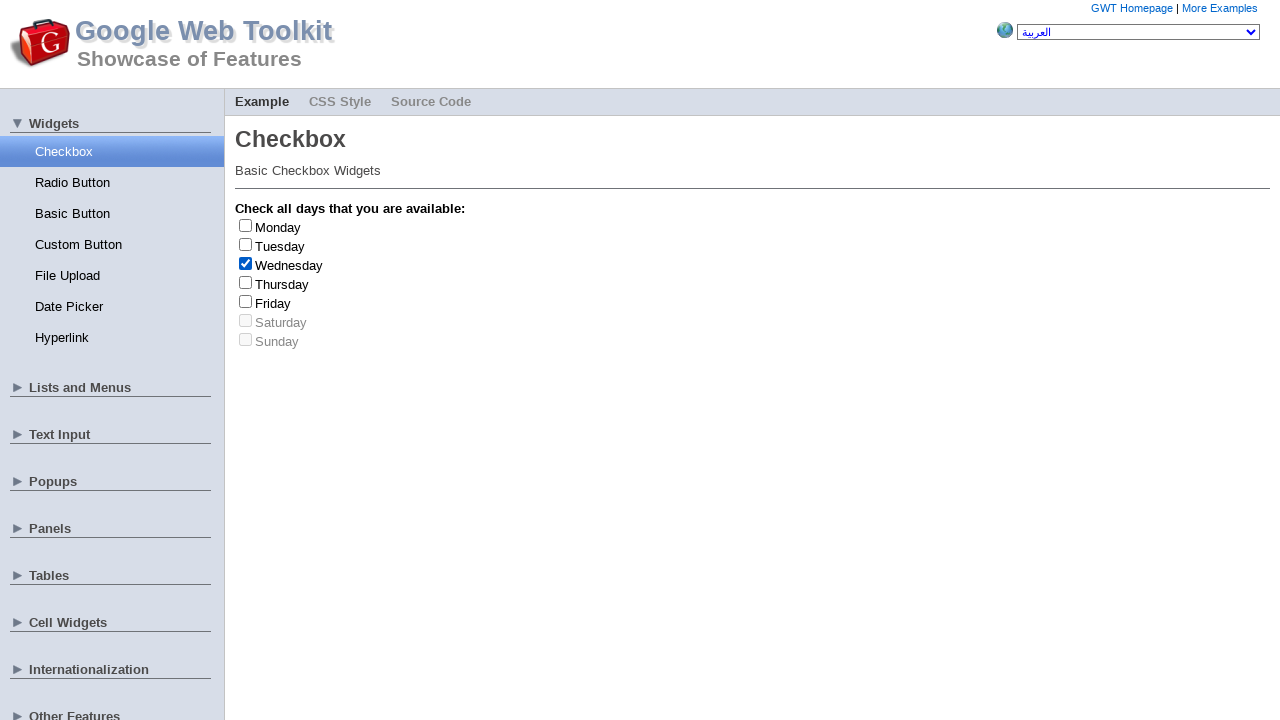

Completed status check for day 7
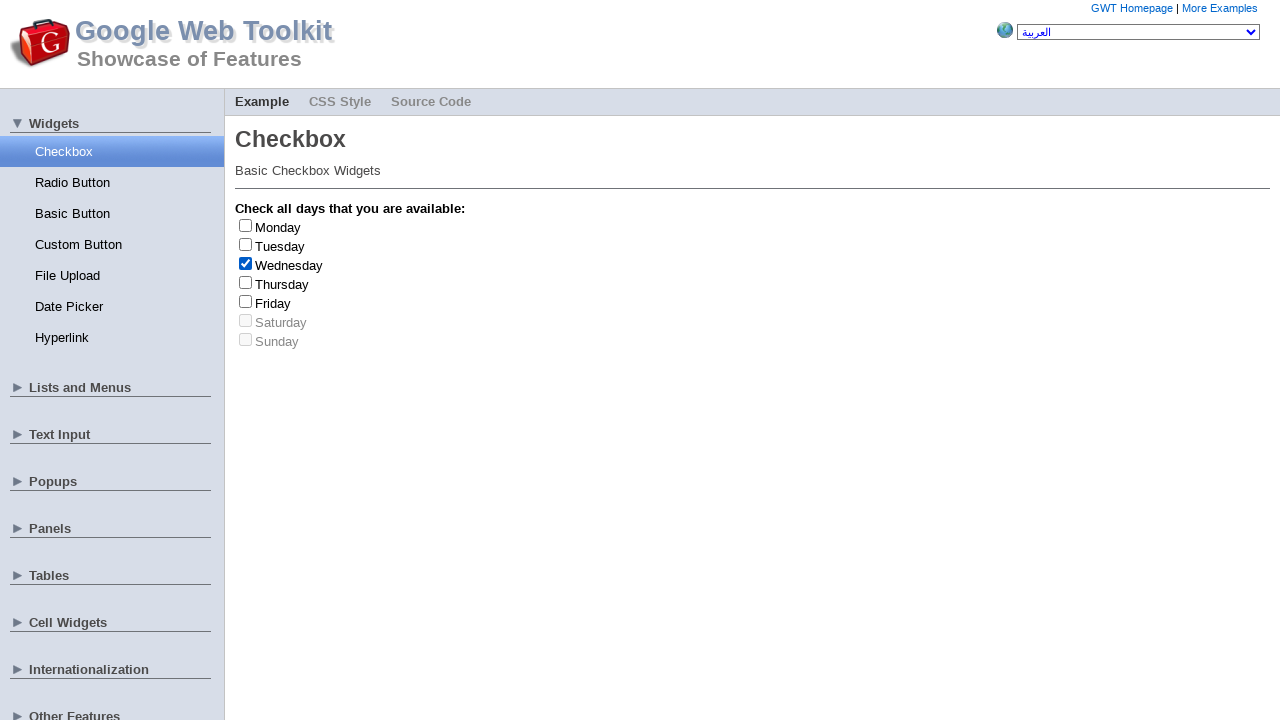

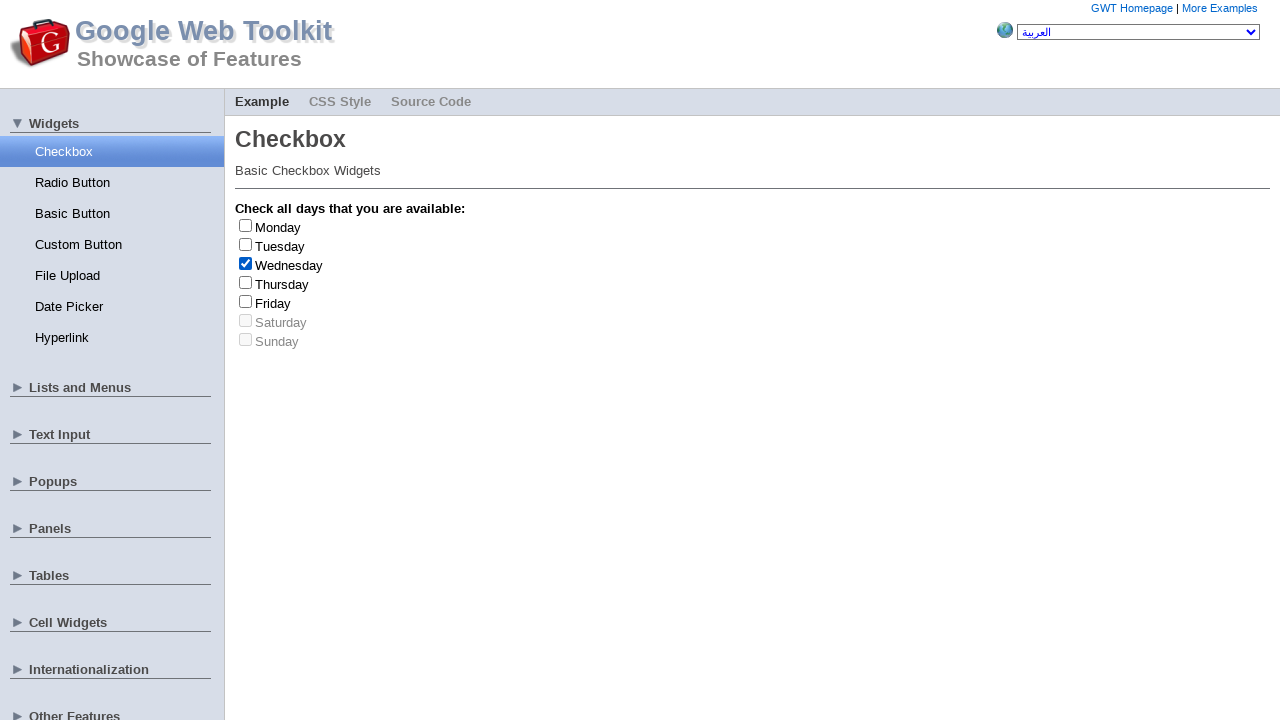